Tests dynamic table pagination by clicking through each pagination link and checking the checkbox in each row of the product table for every page.

Starting URL: https://testautomationpractice.blogspot.com/

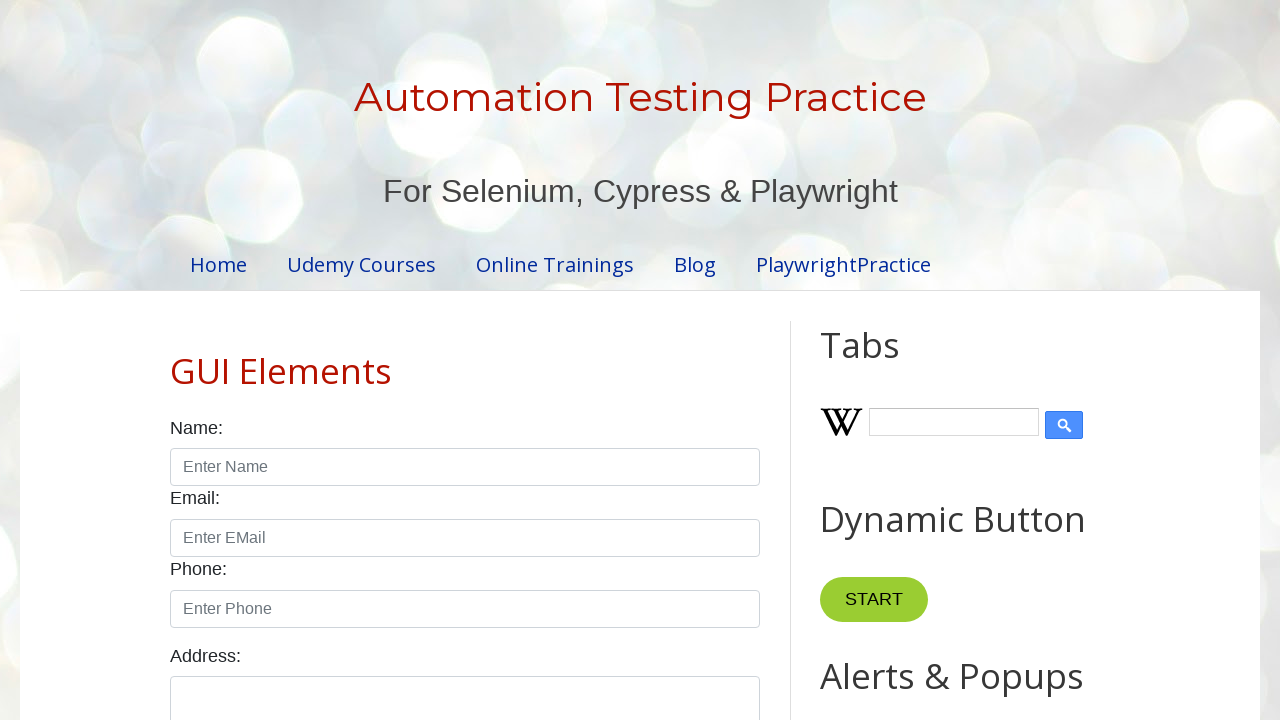

Pagination element loaded
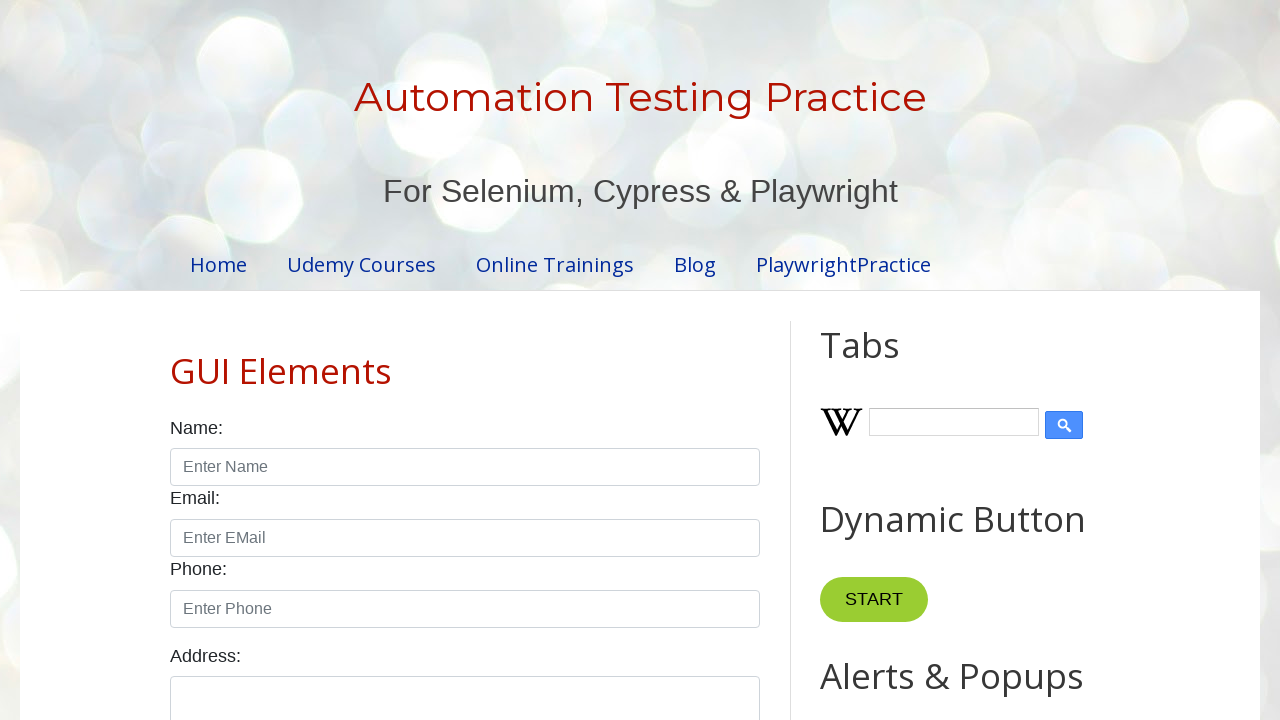

Found 4 pagination items
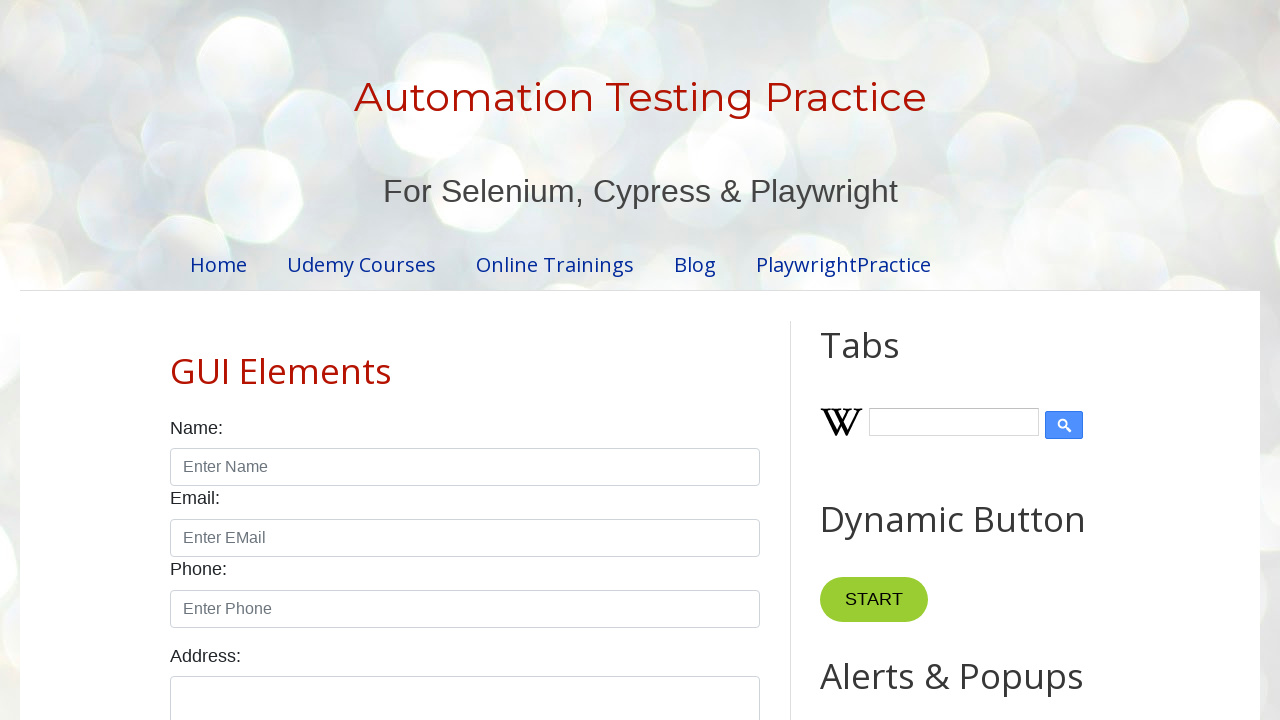

Clicked pagination item 1 at (416, 361) on //ul[@id='pagination']//li[1]
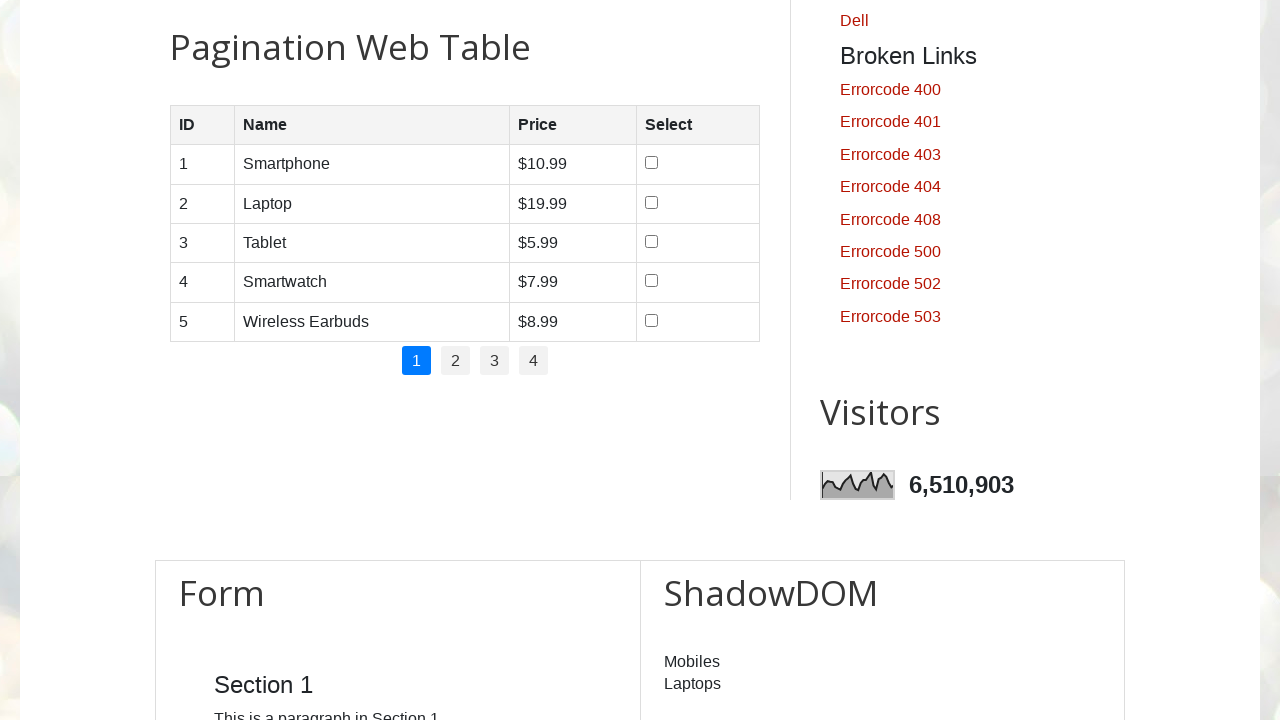

Waited for table to update after pagination click
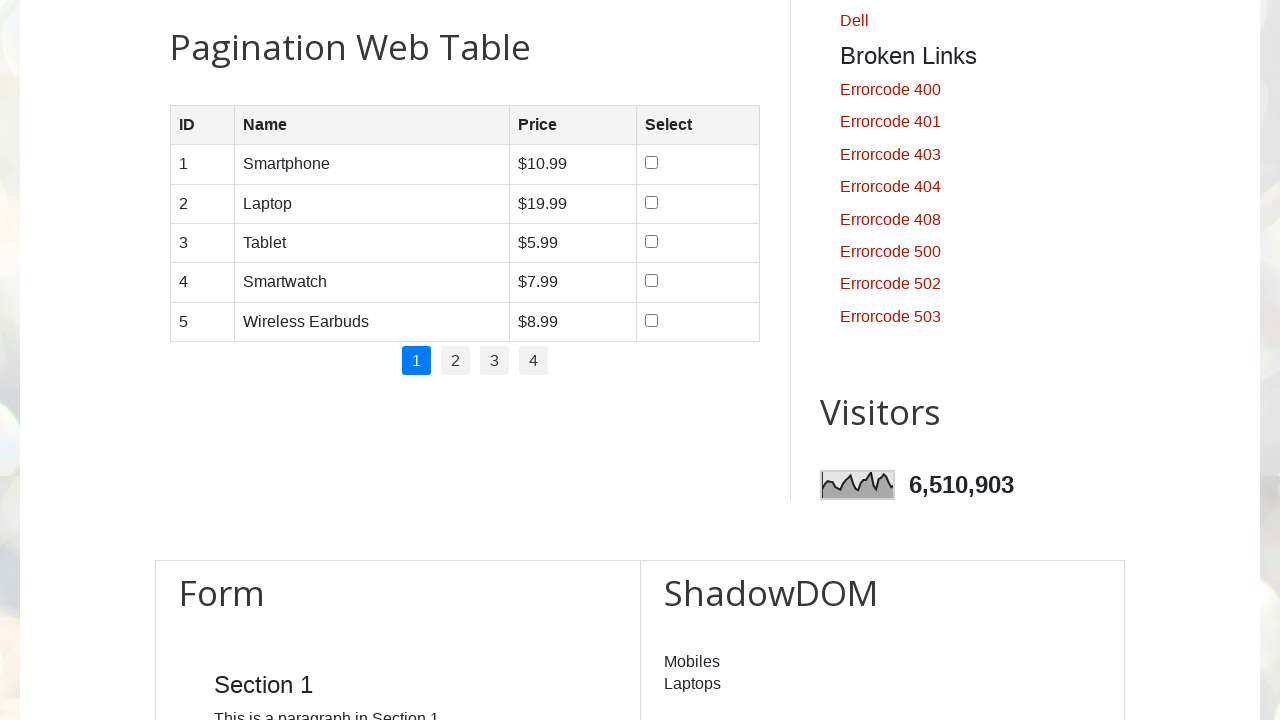

Product table loaded
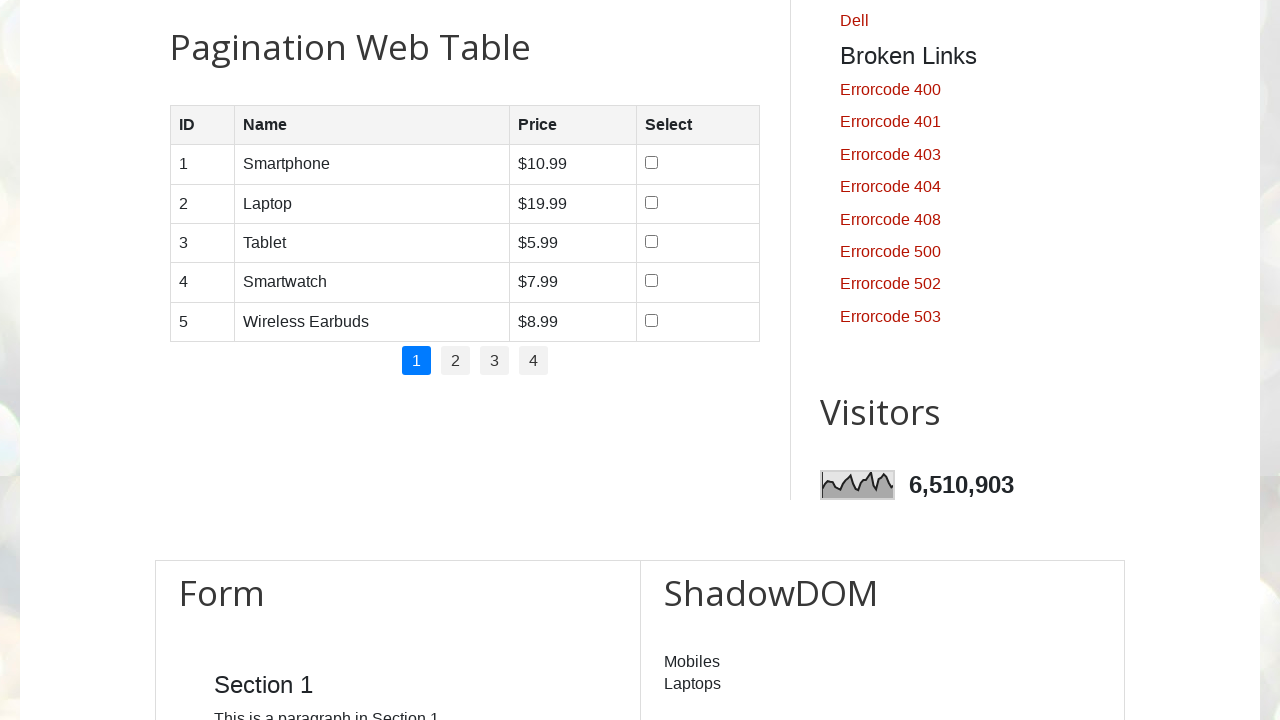

Found 6 total rows in product table (including header)
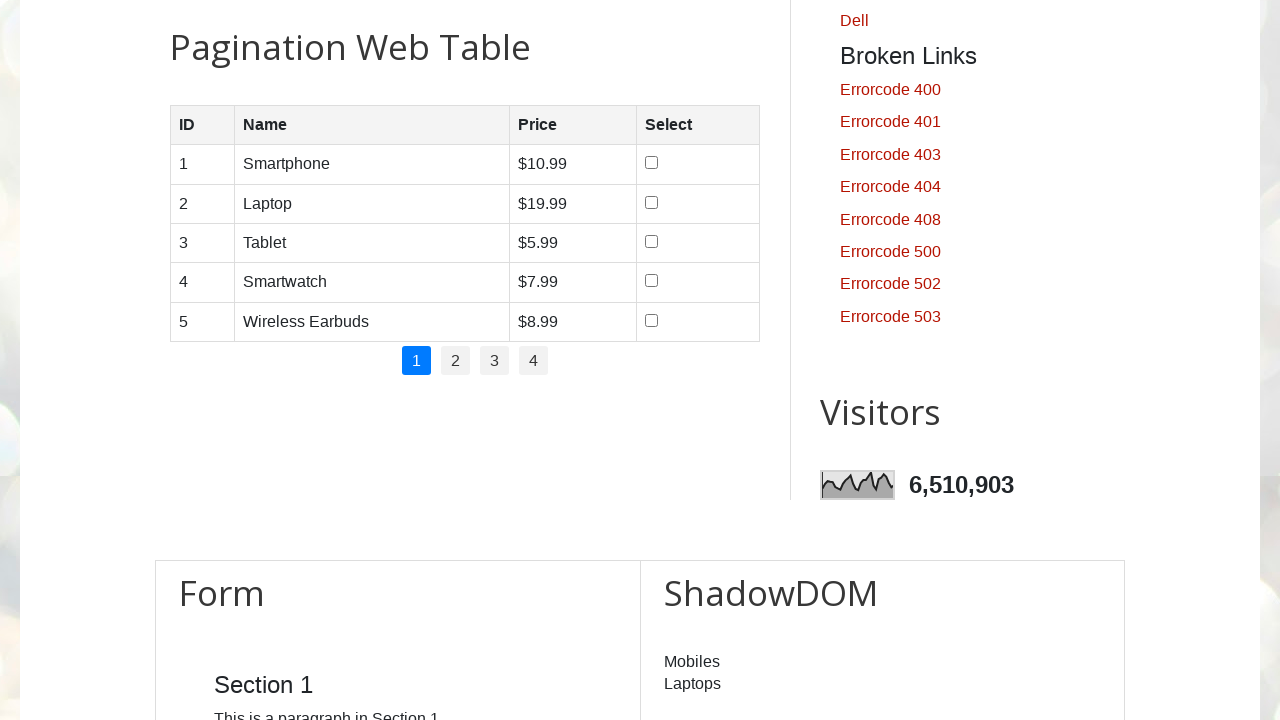

Found 4 columns in row 2
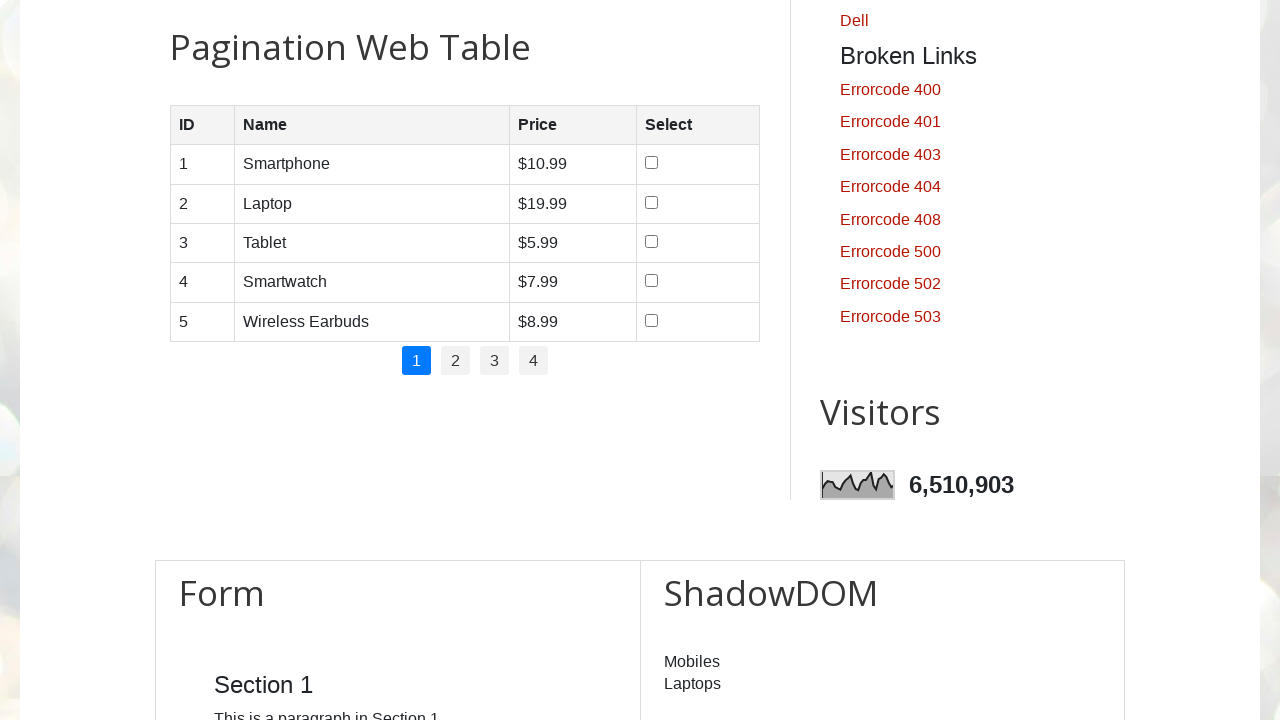

Checked checkbox in row 2 of pagination page 1 at (651, 202) on //table[@id='productTable']//tr[2]//td[4]//input[@type='checkbox']
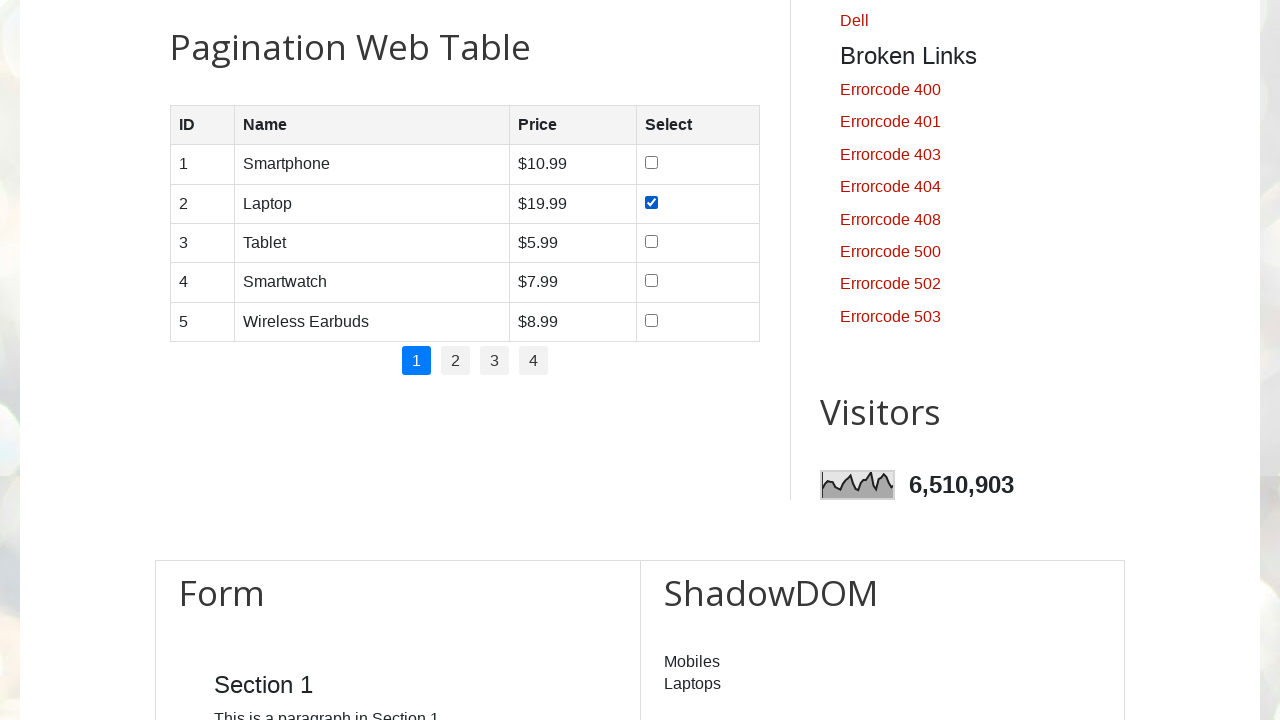

Found 4 columns in row 3
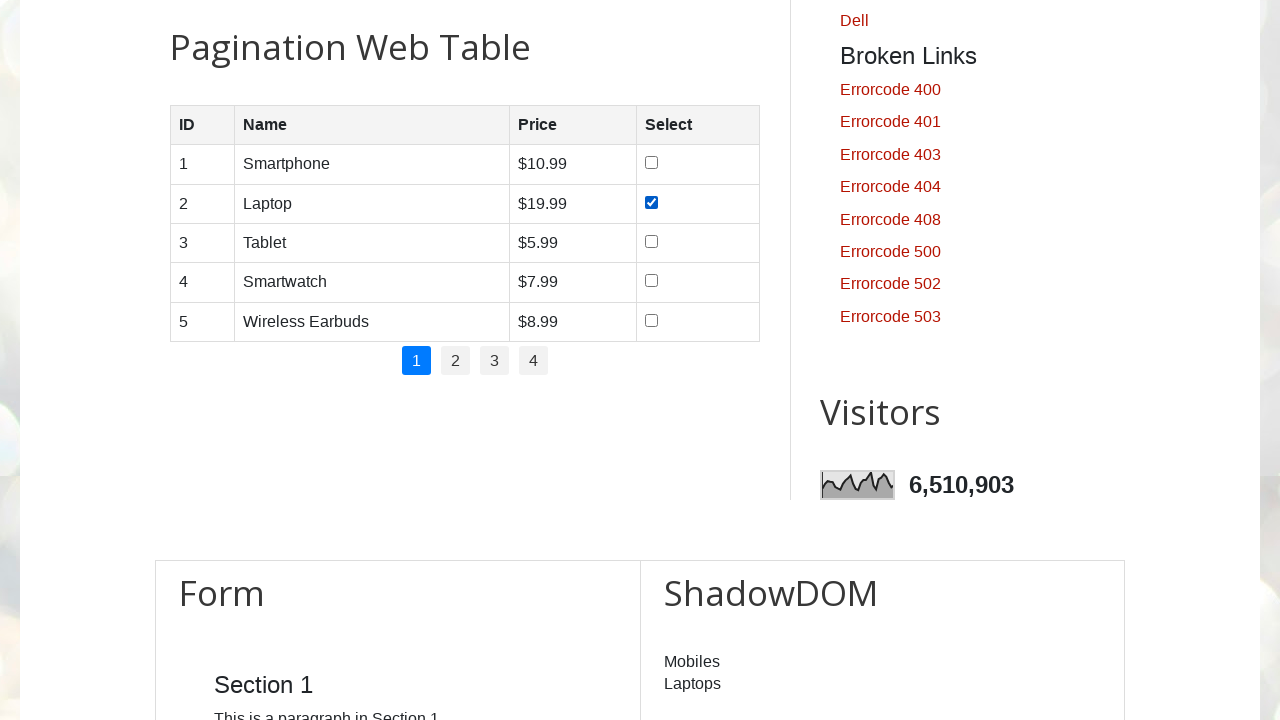

Checked checkbox in row 3 of pagination page 1 at (651, 241) on //table[@id='productTable']//tr[3]//td[4]//input[@type='checkbox']
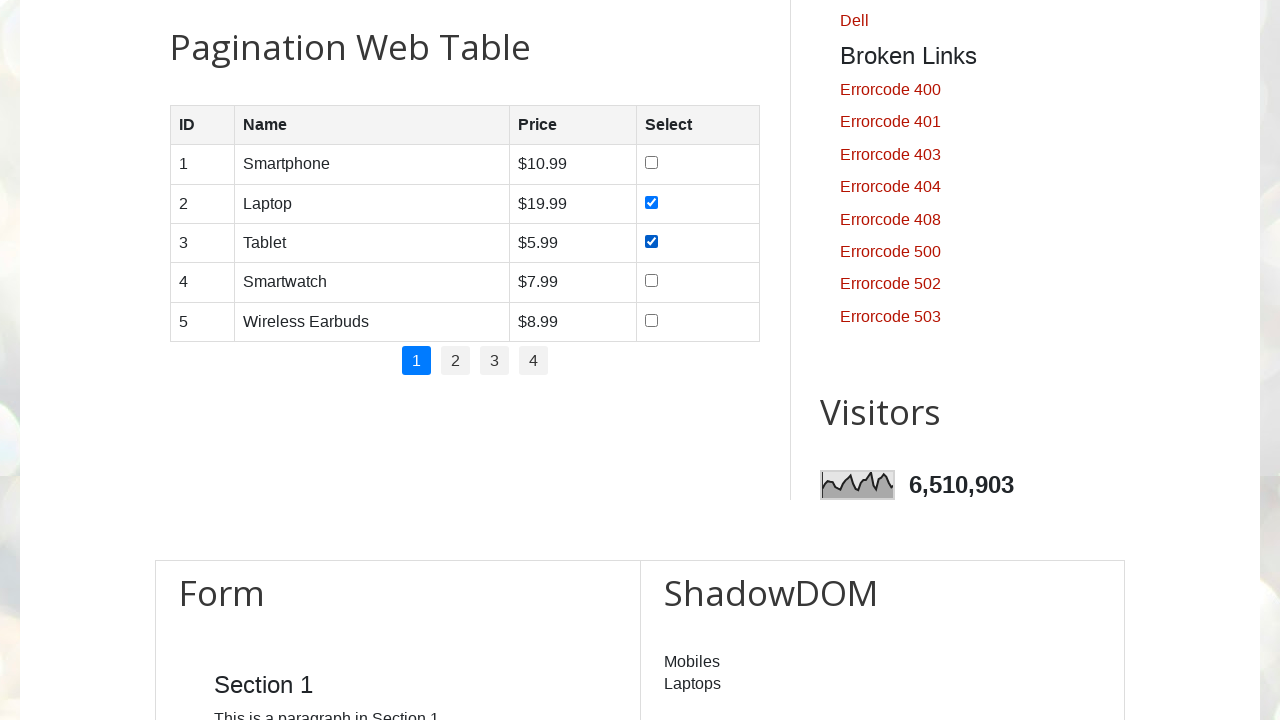

Found 4 columns in row 4
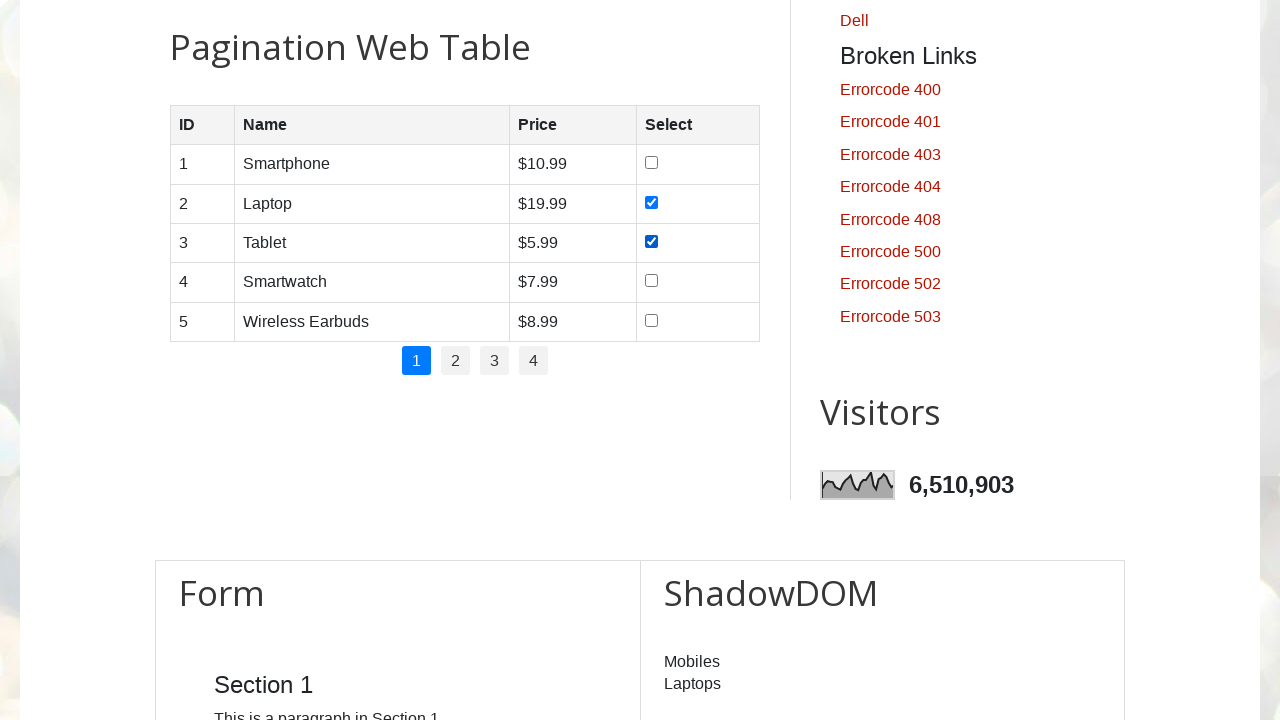

Checked checkbox in row 4 of pagination page 1 at (651, 281) on //table[@id='productTable']//tr[4]//td[4]//input[@type='checkbox']
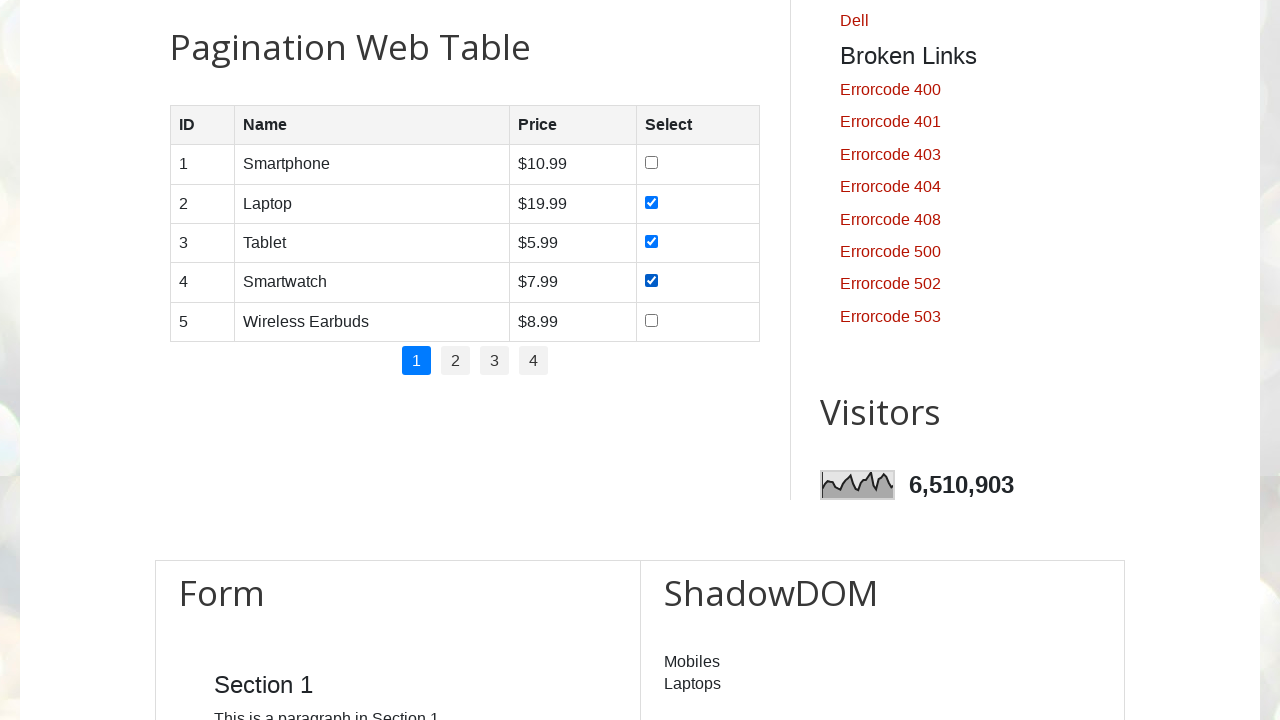

Found 4 columns in row 5
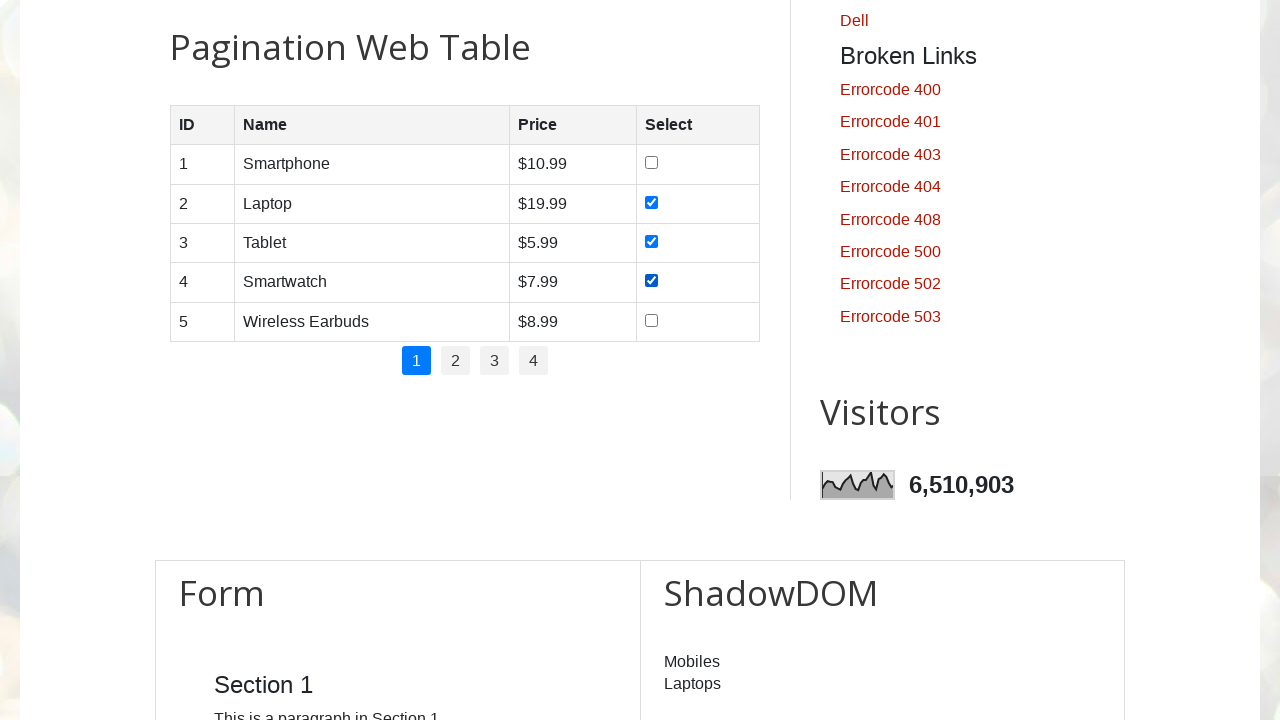

Checked checkbox in row 5 of pagination page 1 at (651, 320) on //table[@id='productTable']//tr[5]//td[4]//input[@type='checkbox']
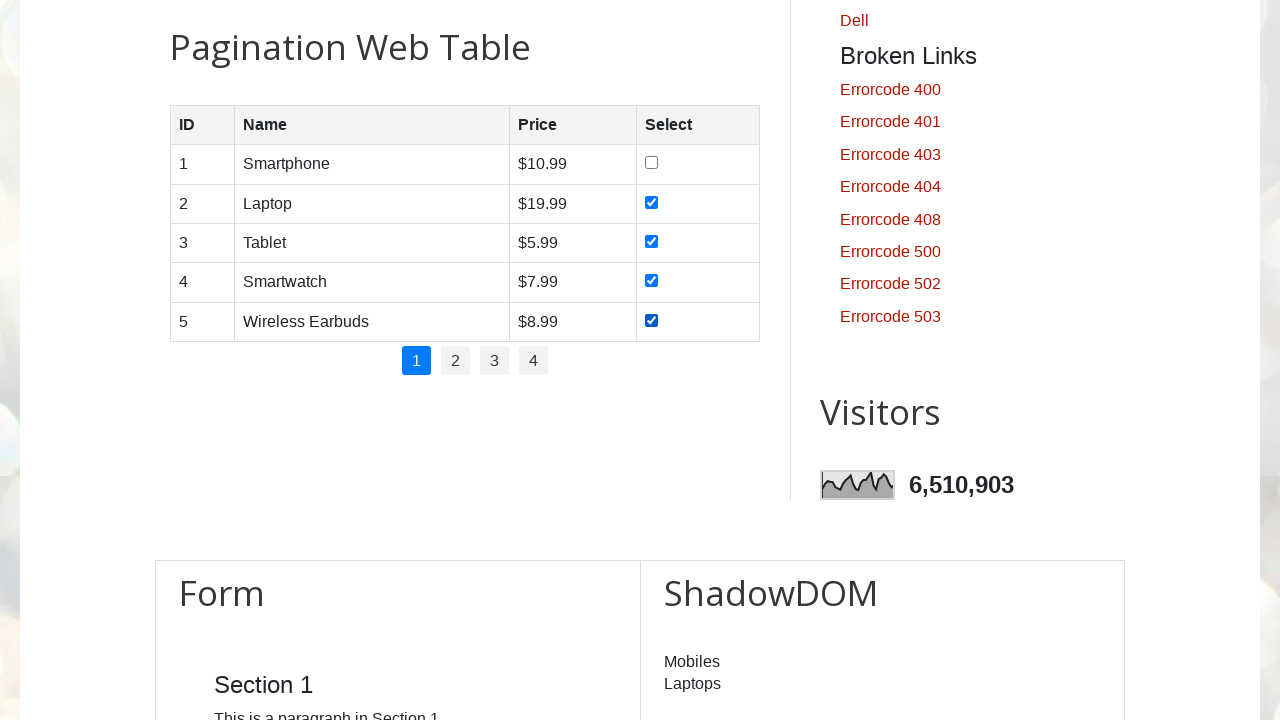

Found 0 columns in row 6
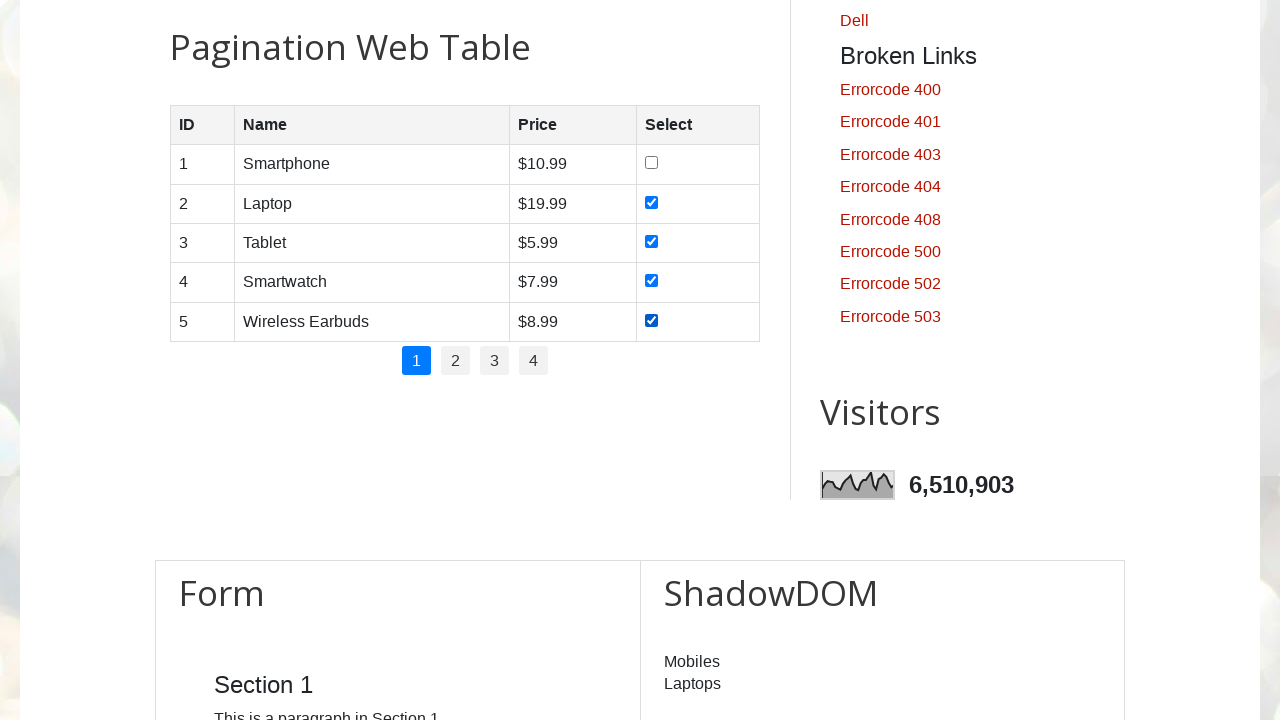

Clicked pagination item 2 at (456, 361) on //ul[@id='pagination']//li[2]
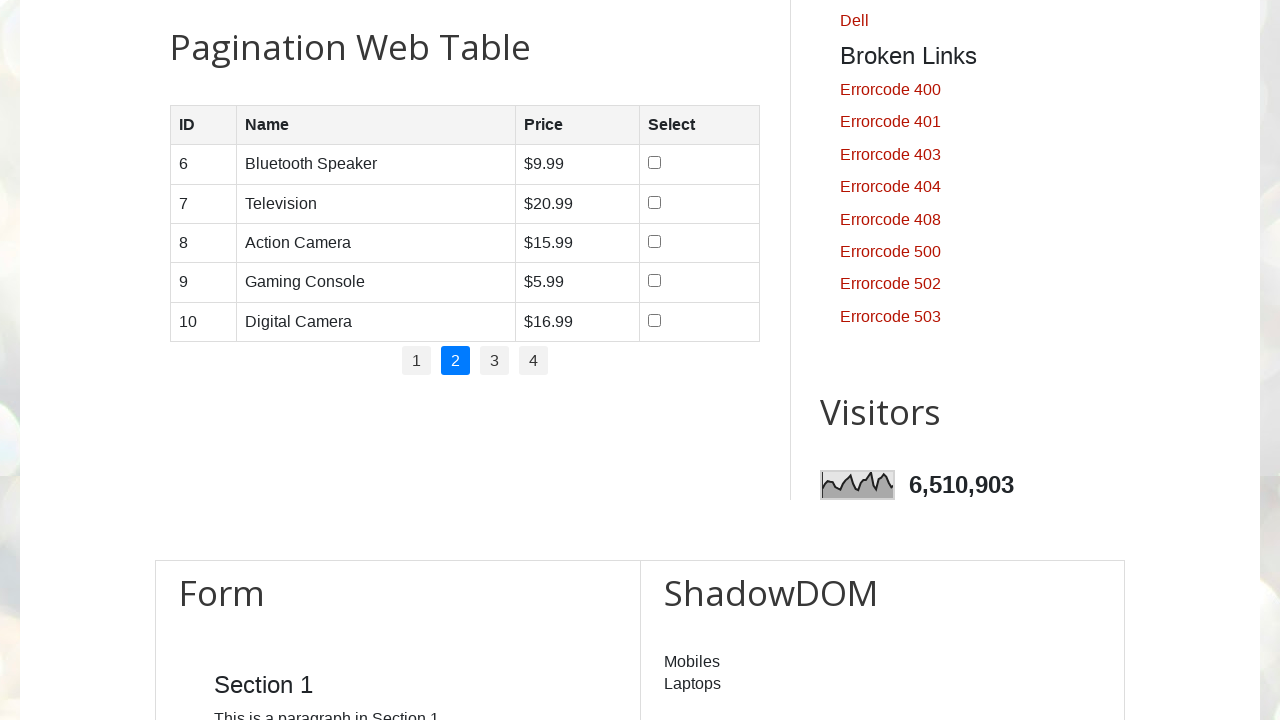

Waited for table to update after pagination click
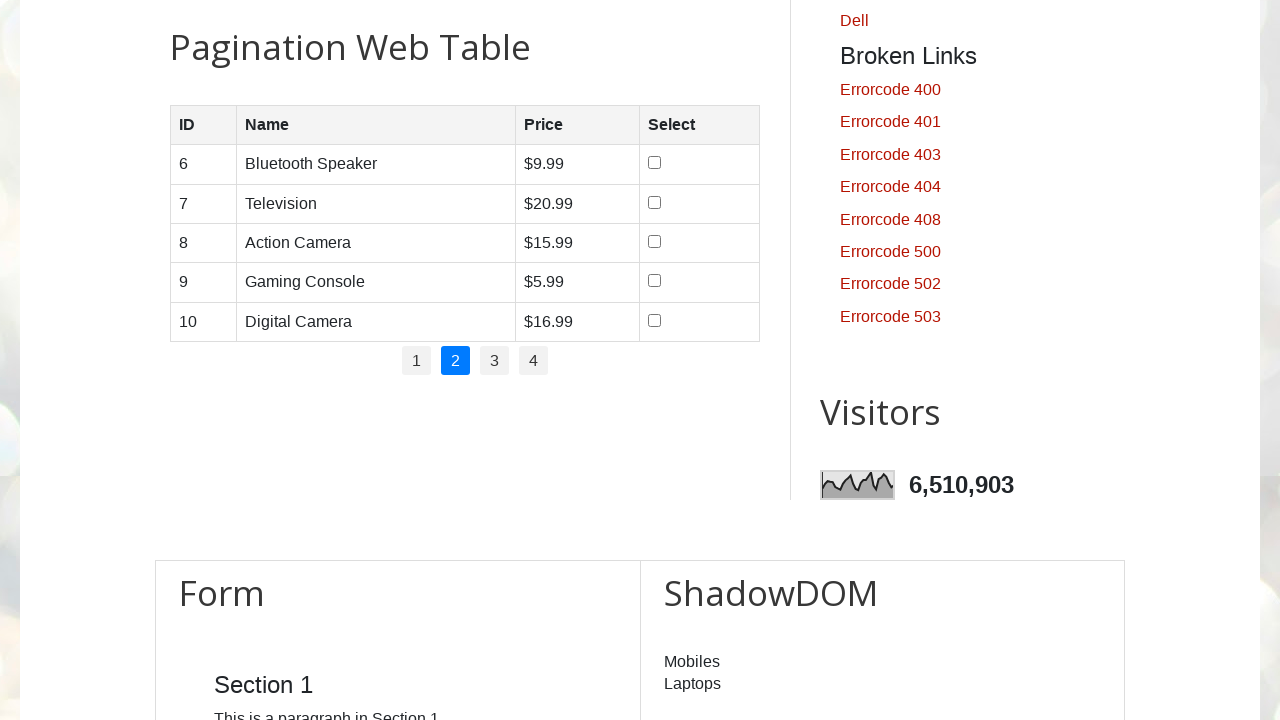

Product table loaded
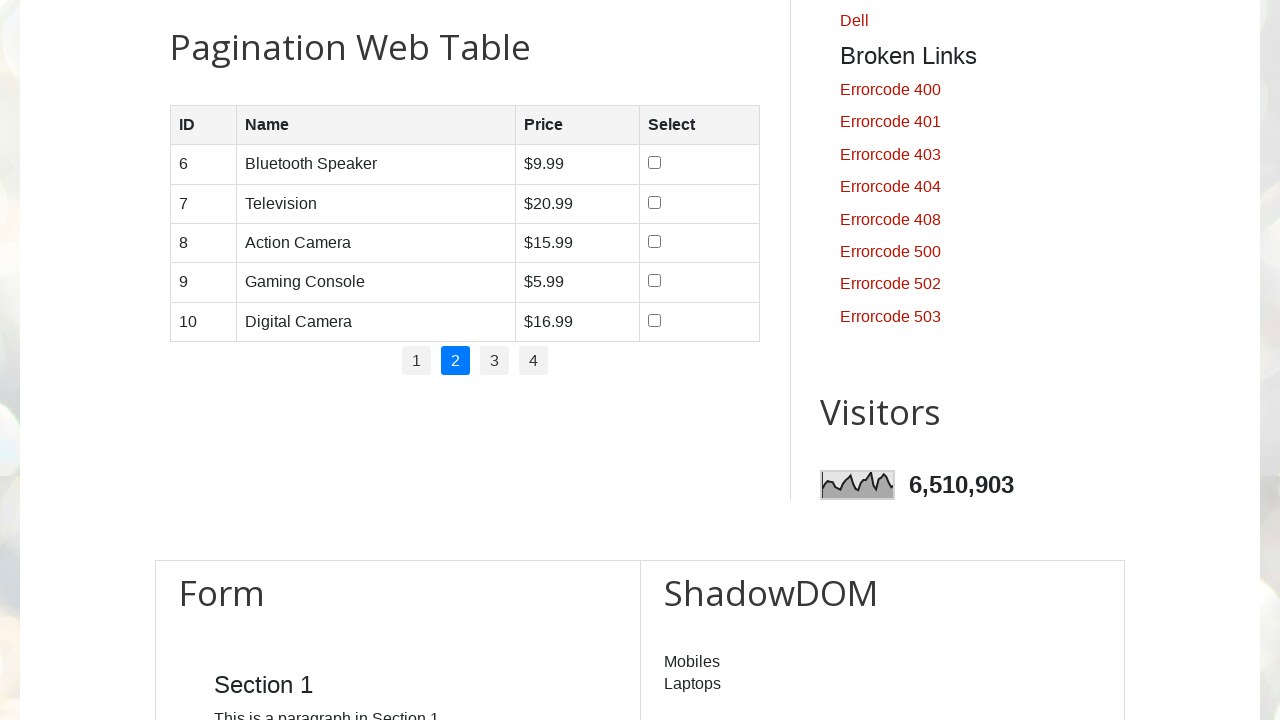

Found 6 total rows in product table (including header)
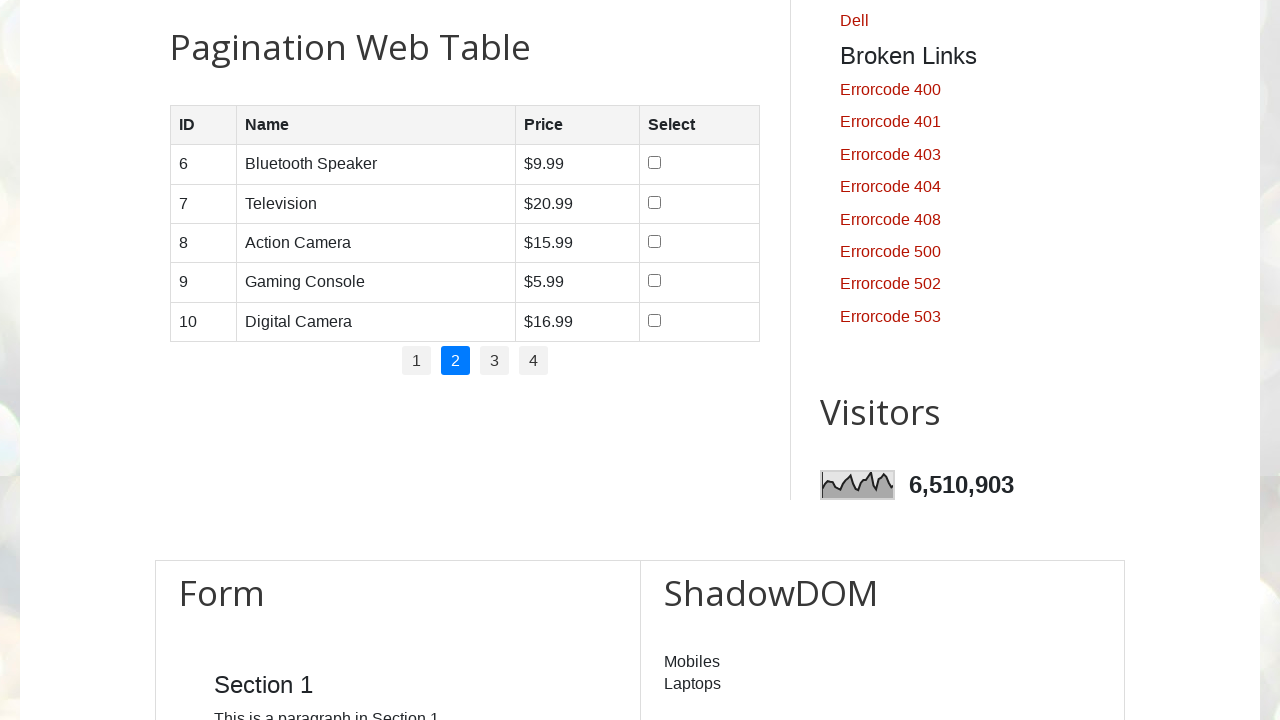

Found 4 columns in row 2
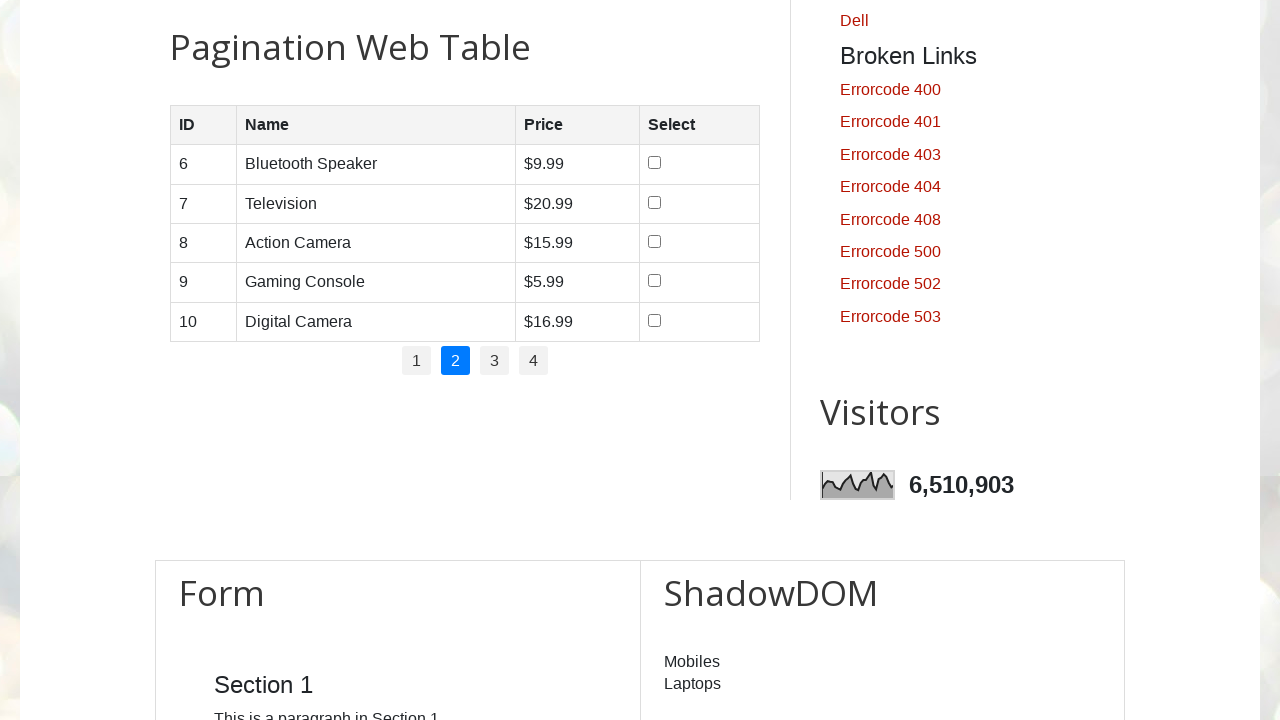

Checked checkbox in row 2 of pagination page 2 at (654, 202) on //table[@id='productTable']//tr[2]//td[4]//input[@type='checkbox']
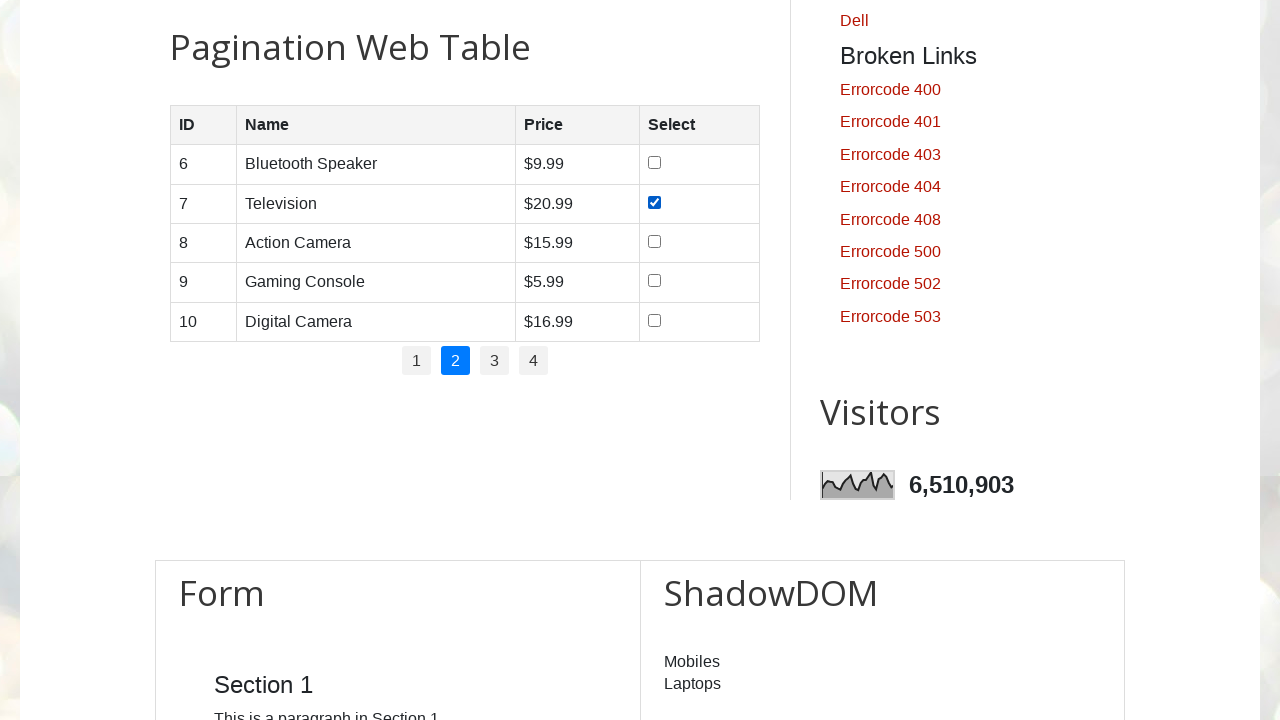

Found 4 columns in row 3
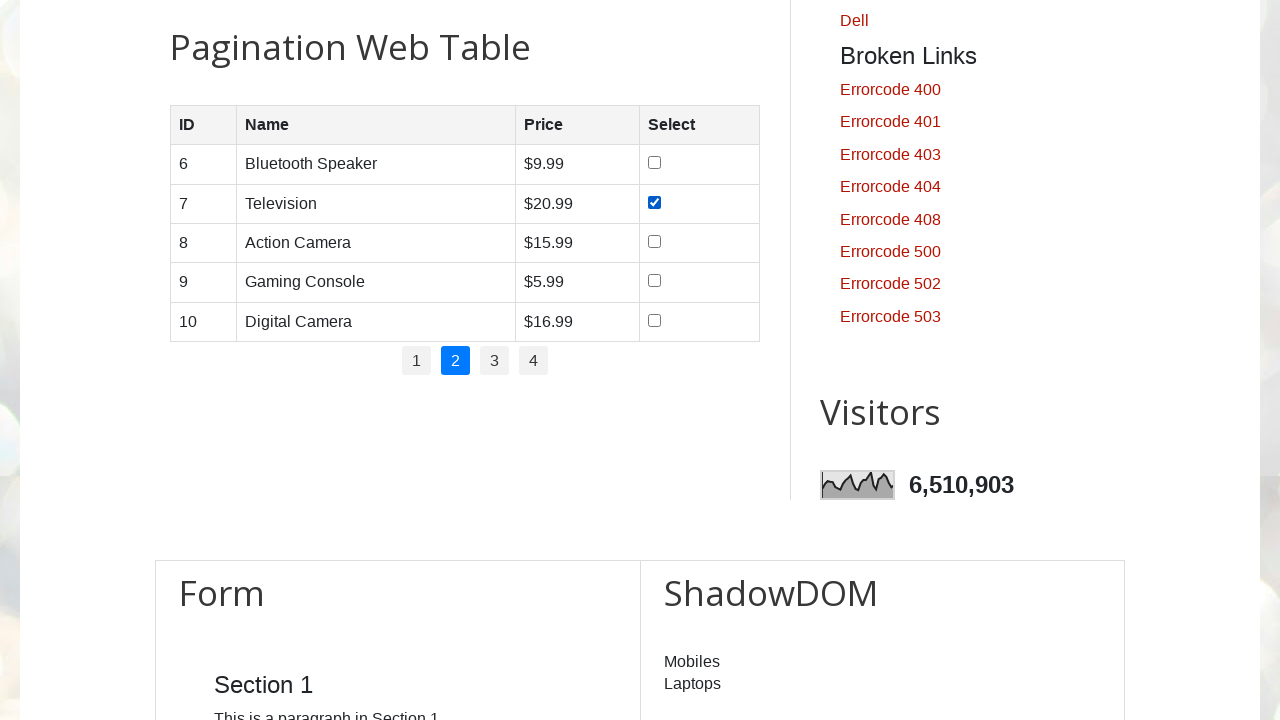

Checked checkbox in row 3 of pagination page 2 at (654, 241) on //table[@id='productTable']//tr[3]//td[4]//input[@type='checkbox']
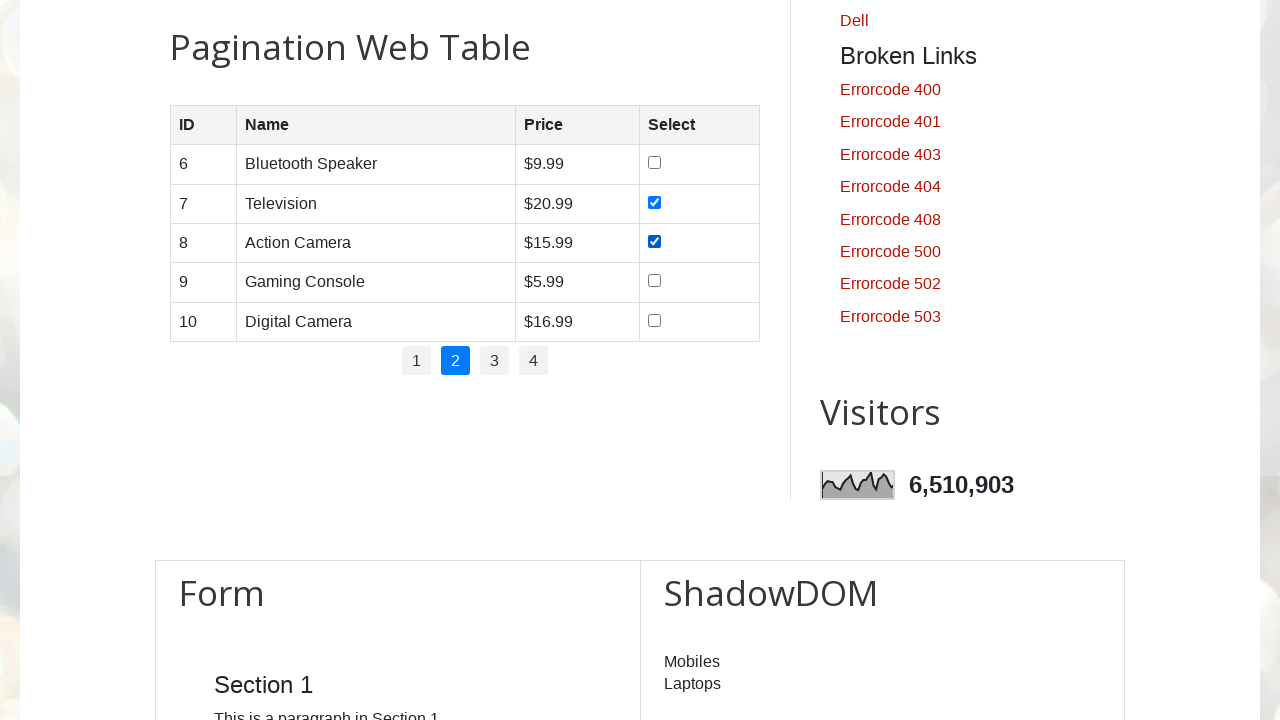

Found 4 columns in row 4
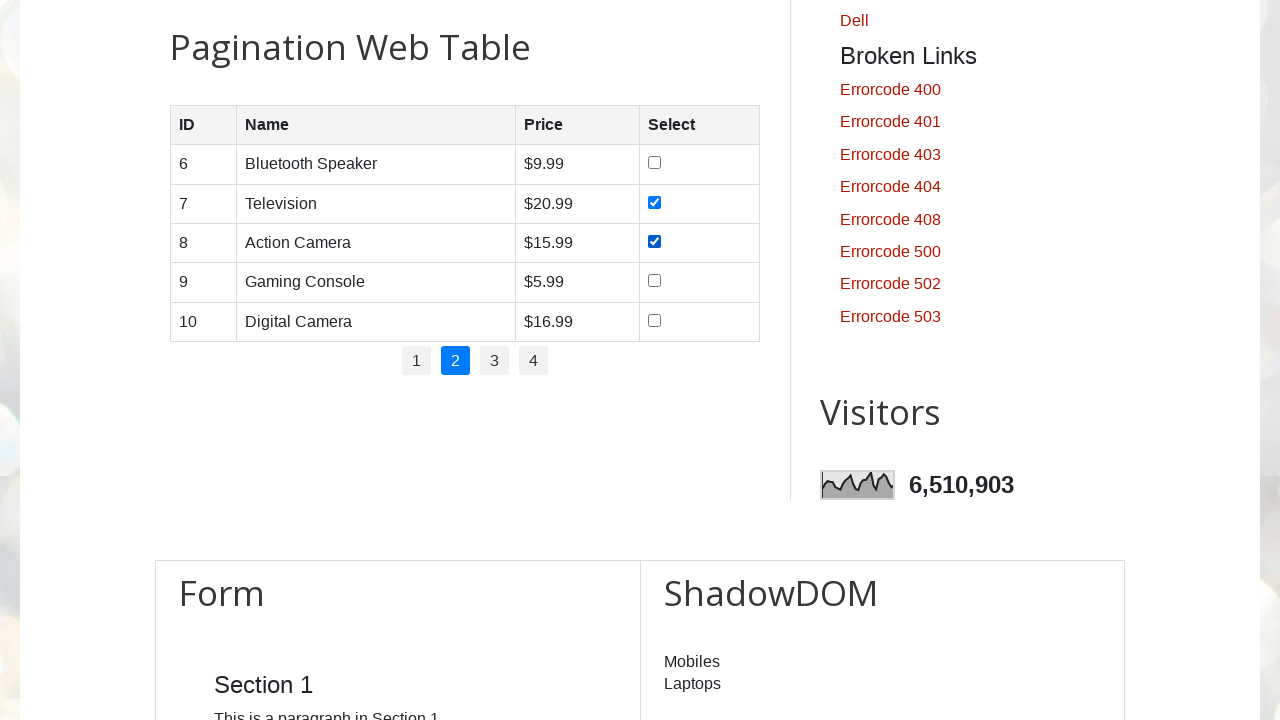

Checked checkbox in row 4 of pagination page 2 at (654, 281) on //table[@id='productTable']//tr[4]//td[4]//input[@type='checkbox']
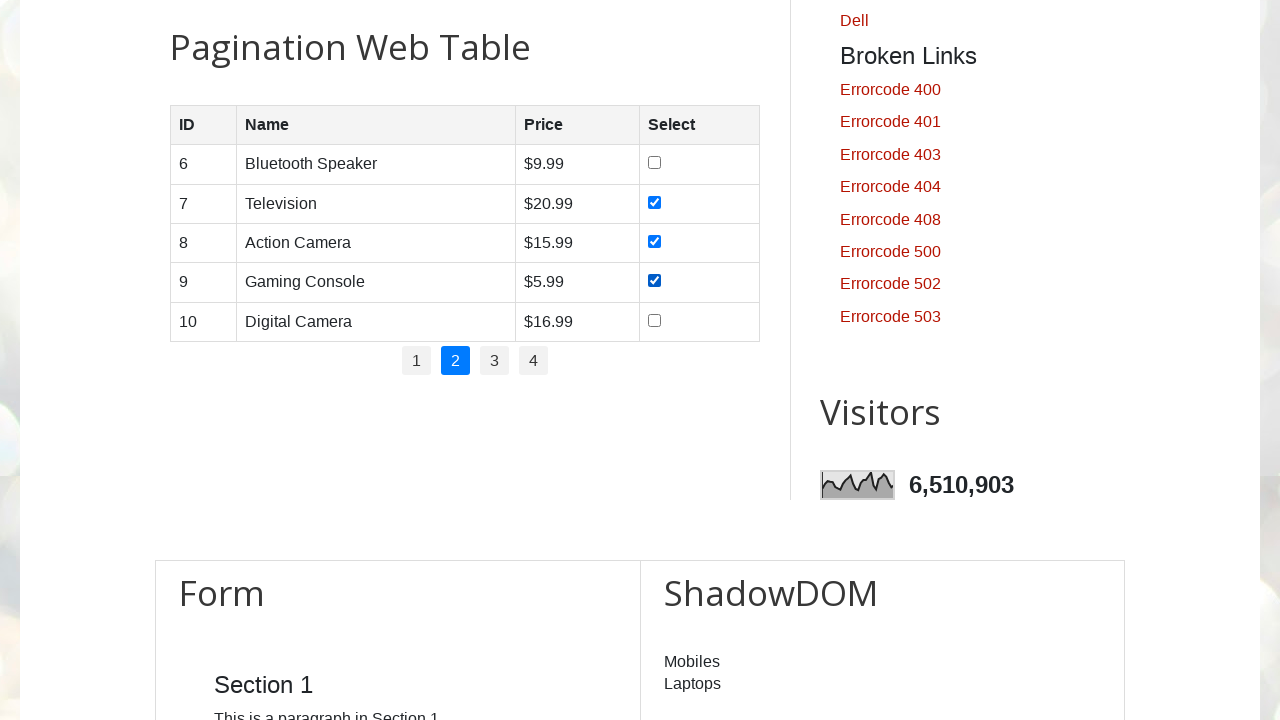

Found 4 columns in row 5
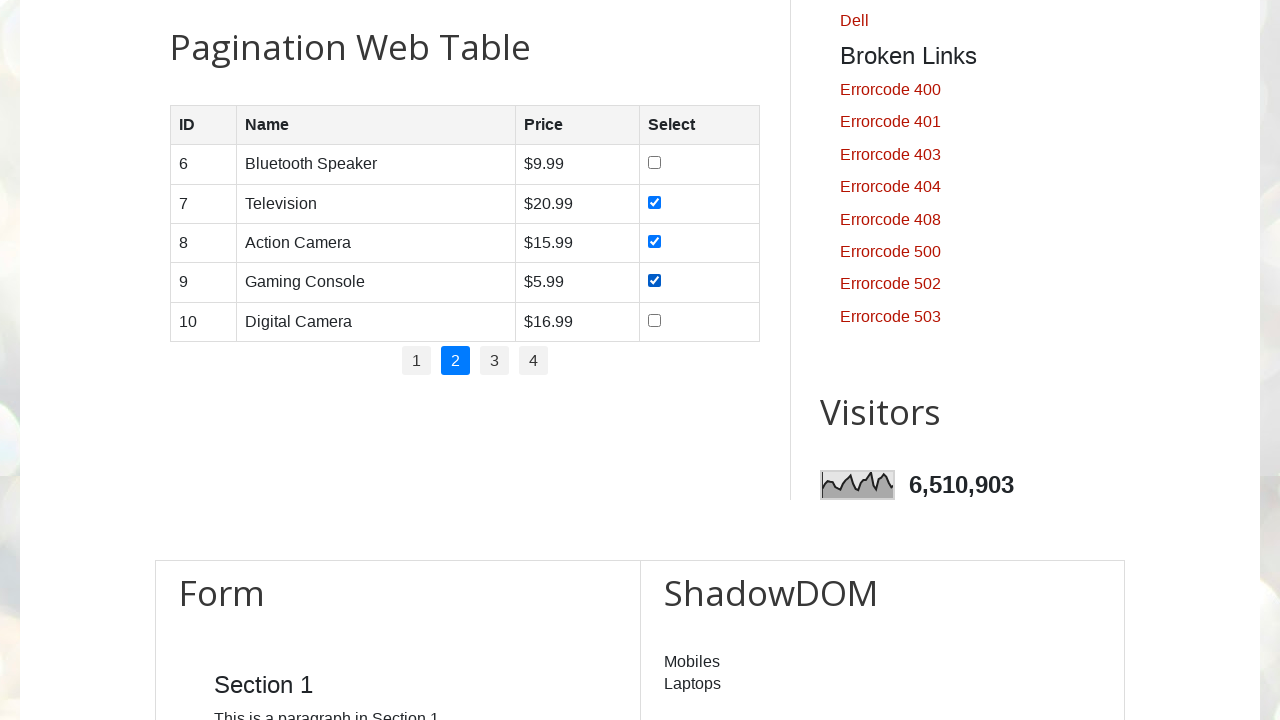

Checked checkbox in row 5 of pagination page 2 at (654, 320) on //table[@id='productTable']//tr[5]//td[4]//input[@type='checkbox']
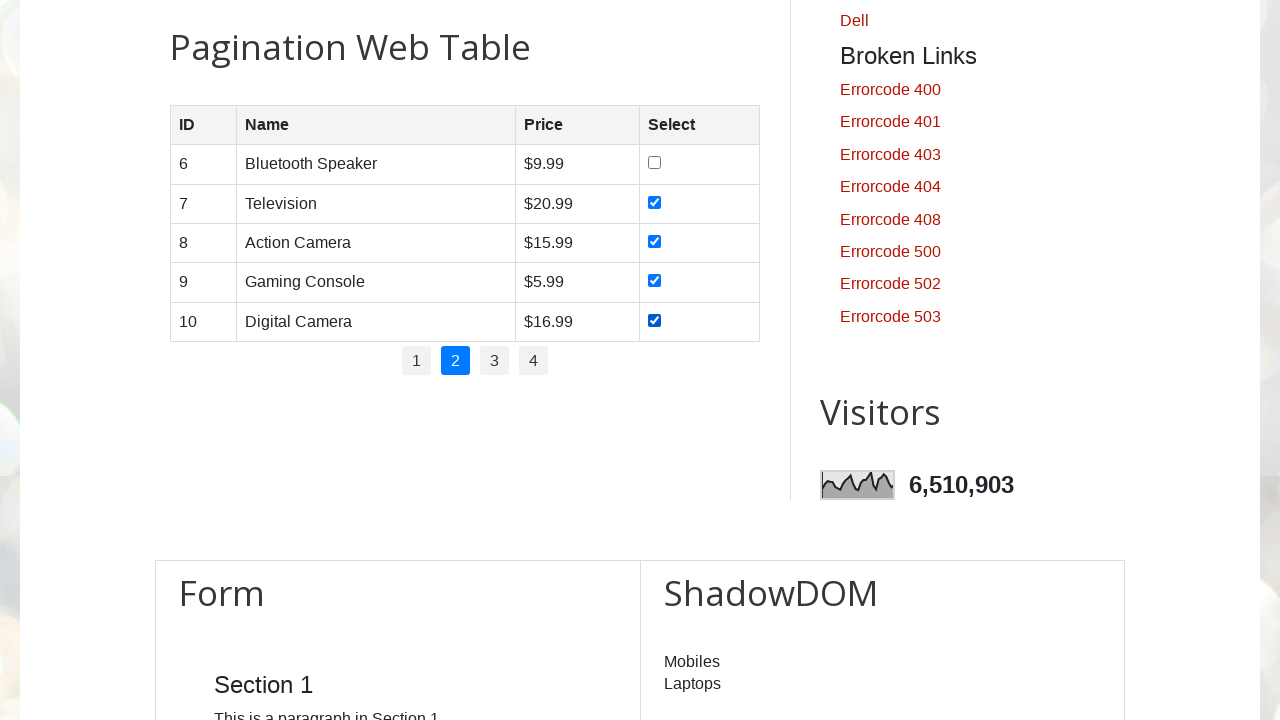

Found 0 columns in row 6
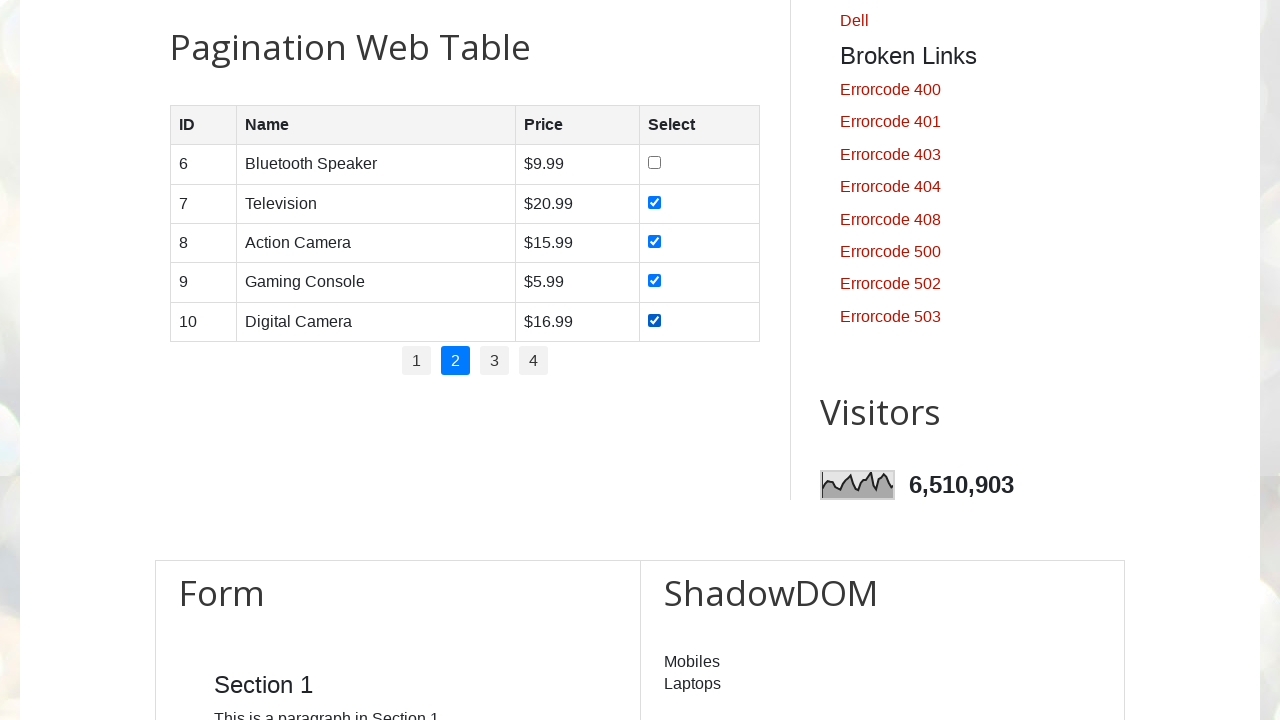

Clicked pagination item 3 at (494, 361) on //ul[@id='pagination']//li[3]
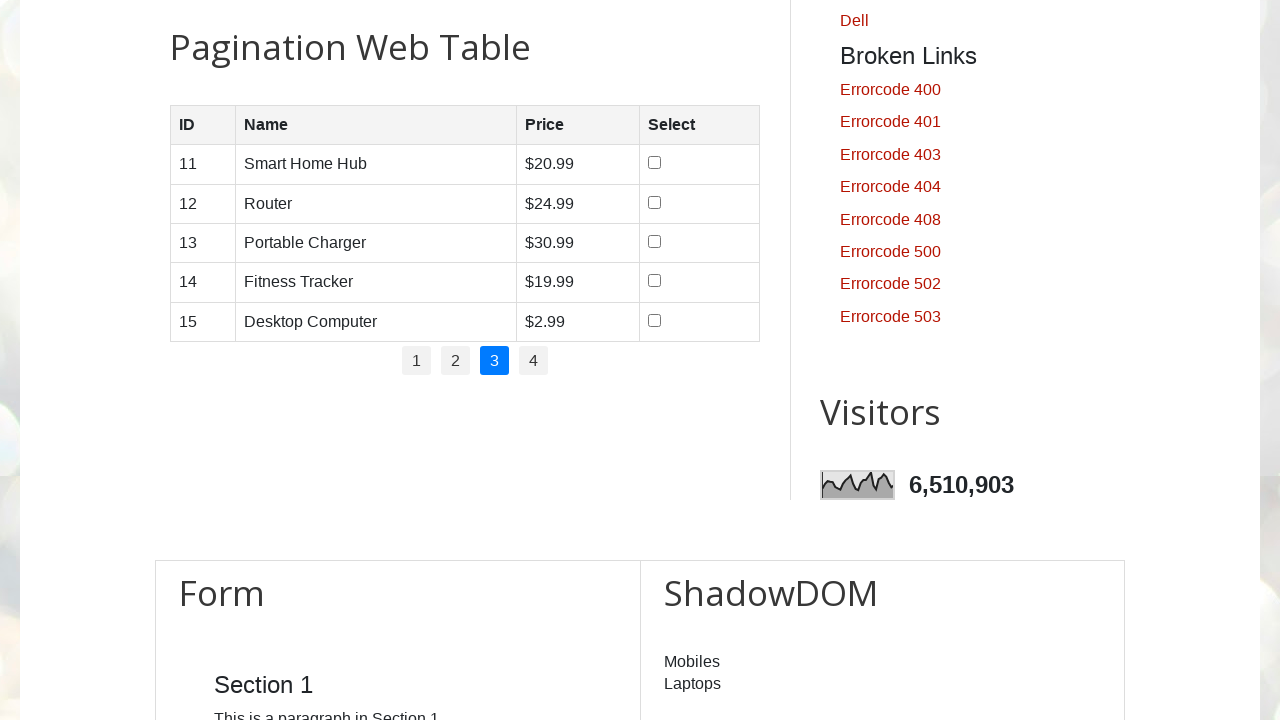

Waited for table to update after pagination click
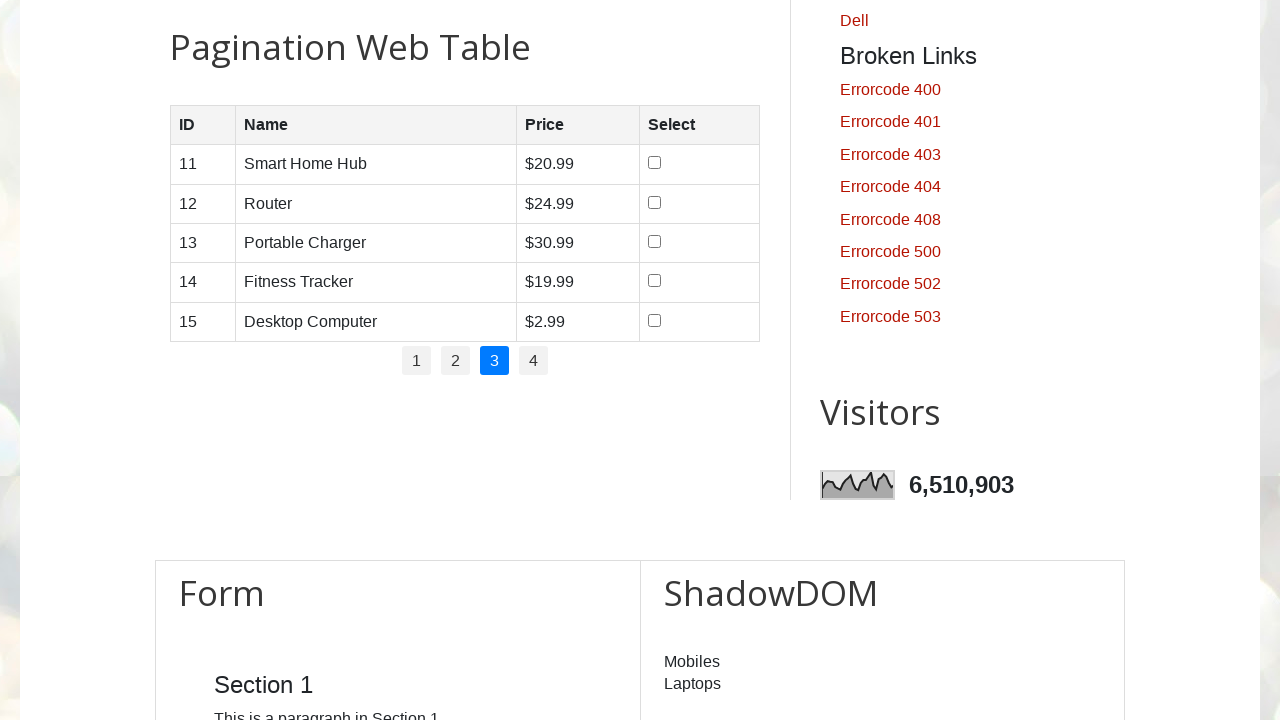

Product table loaded
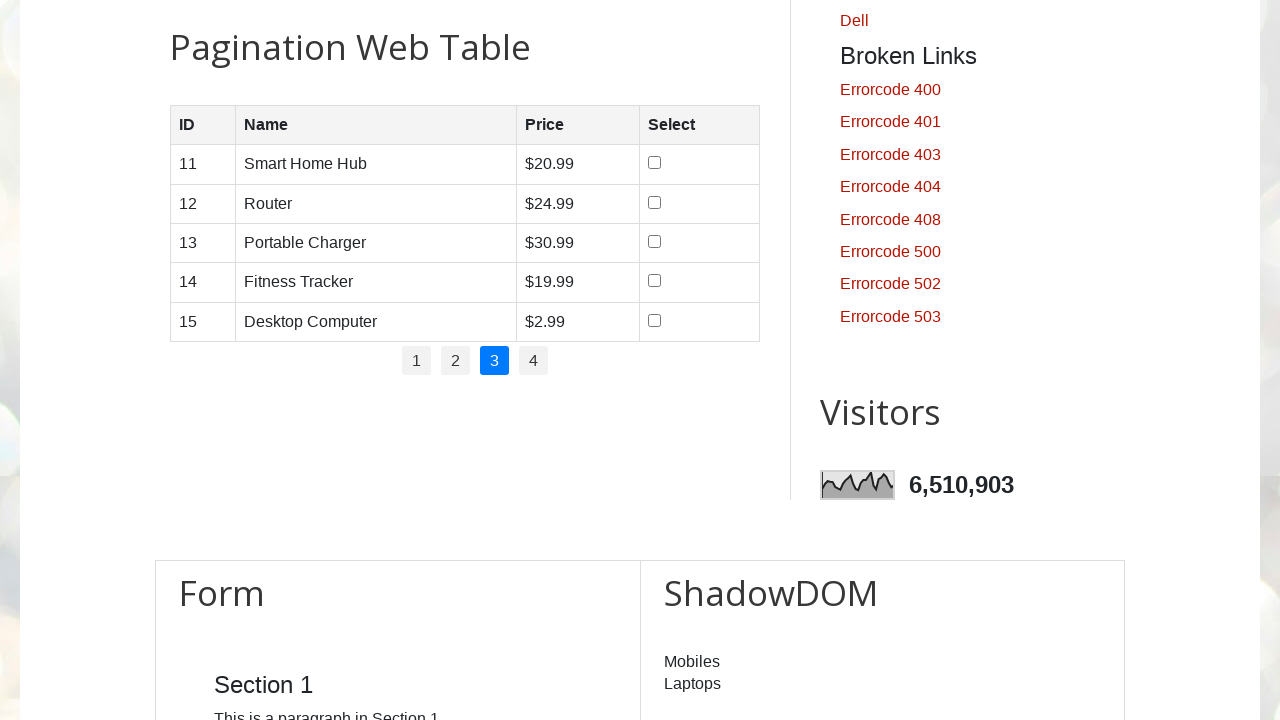

Found 6 total rows in product table (including header)
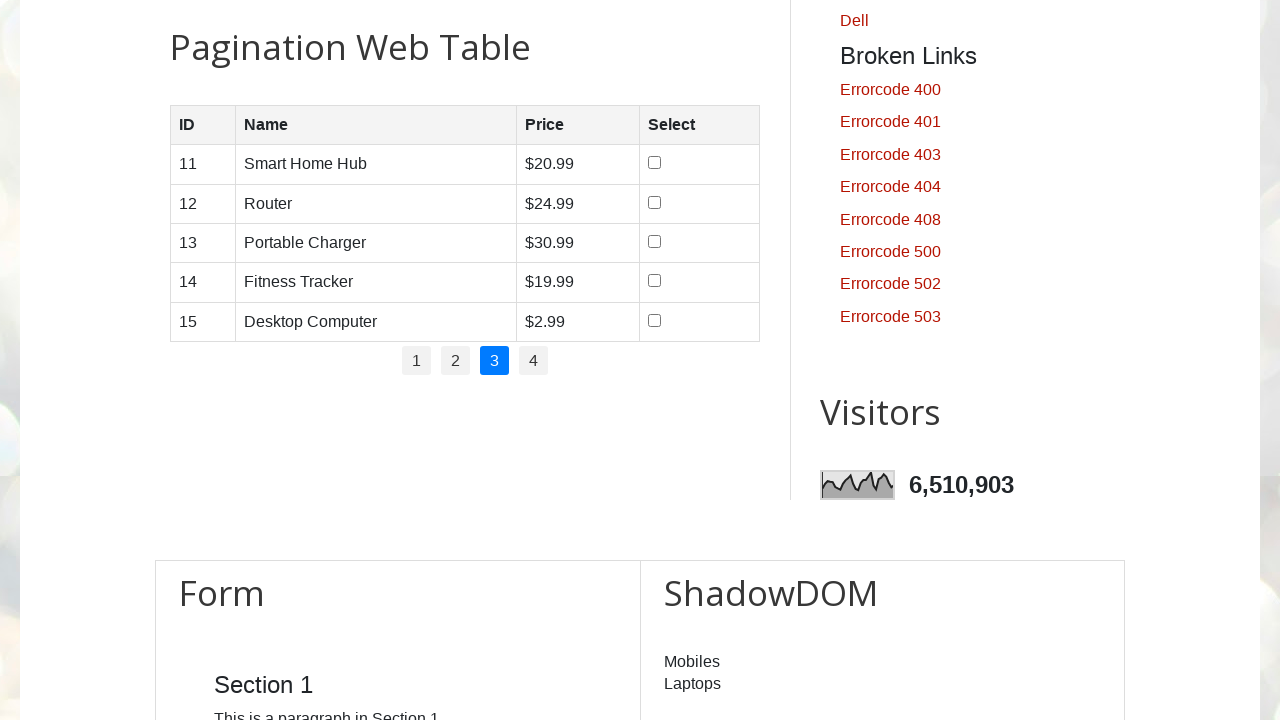

Found 4 columns in row 2
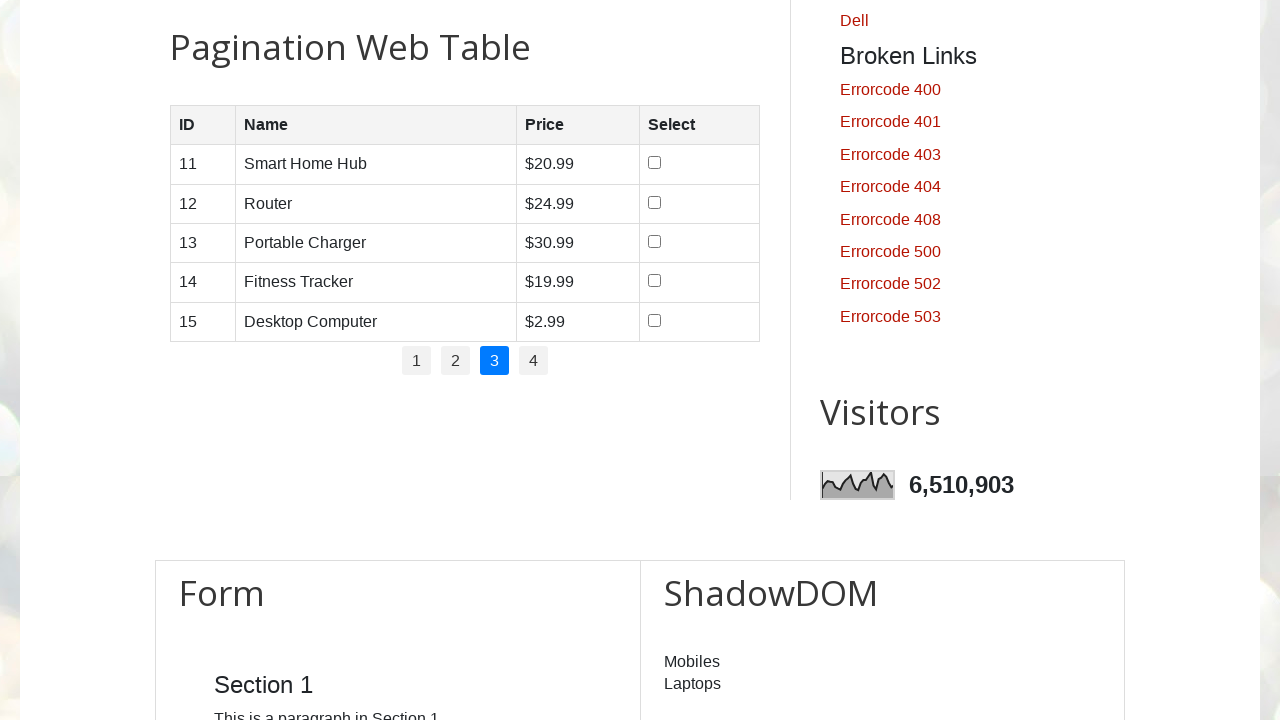

Checked checkbox in row 2 of pagination page 3 at (655, 202) on //table[@id='productTable']//tr[2]//td[4]//input[@type='checkbox']
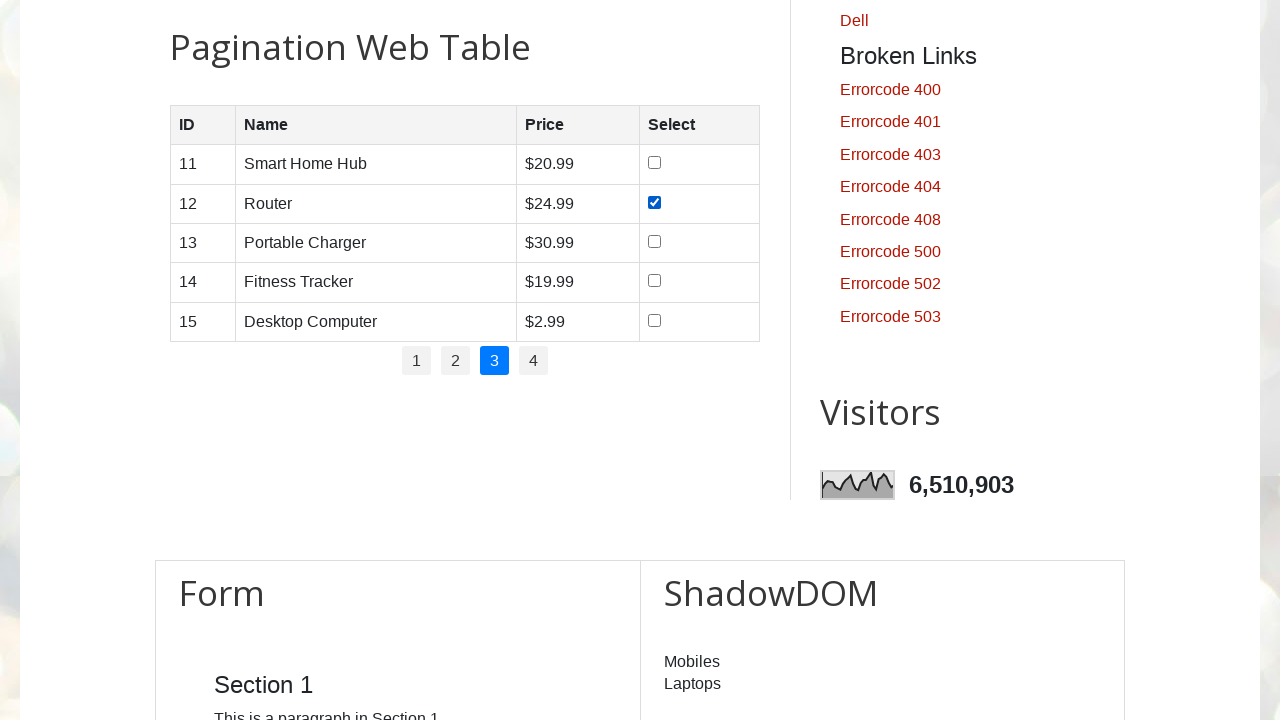

Found 4 columns in row 3
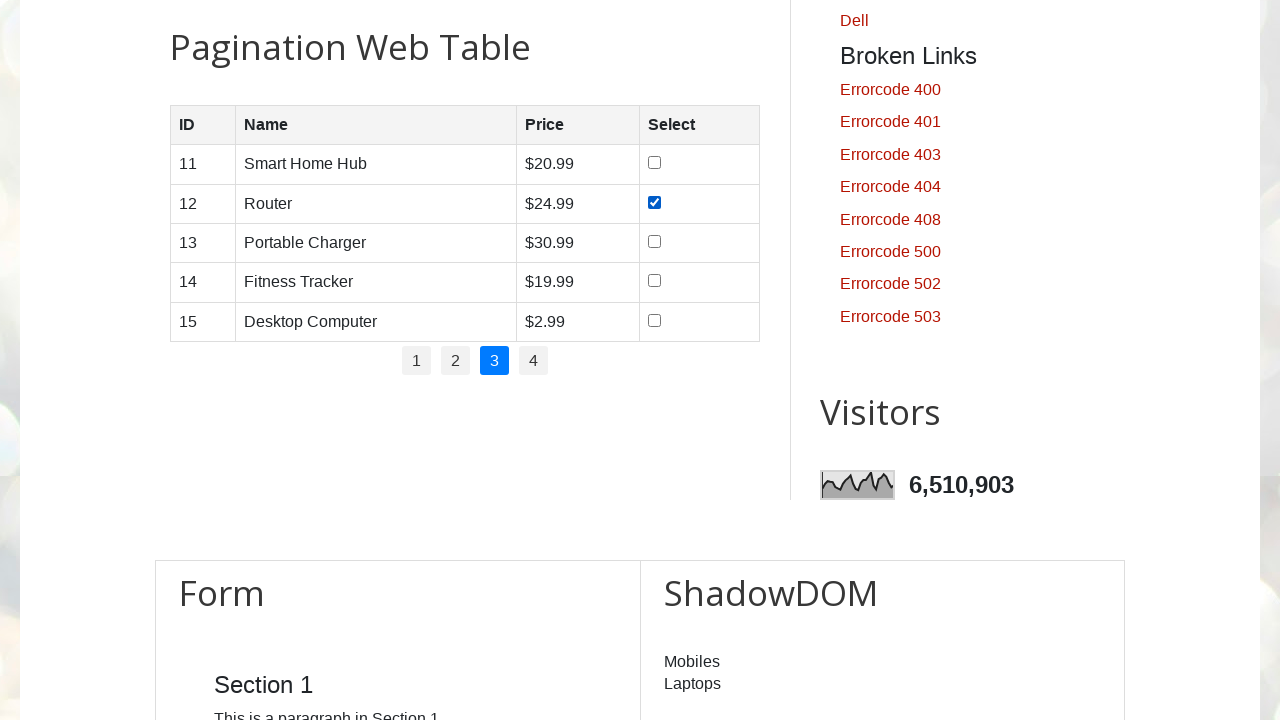

Checked checkbox in row 3 of pagination page 3 at (655, 241) on //table[@id='productTable']//tr[3]//td[4]//input[@type='checkbox']
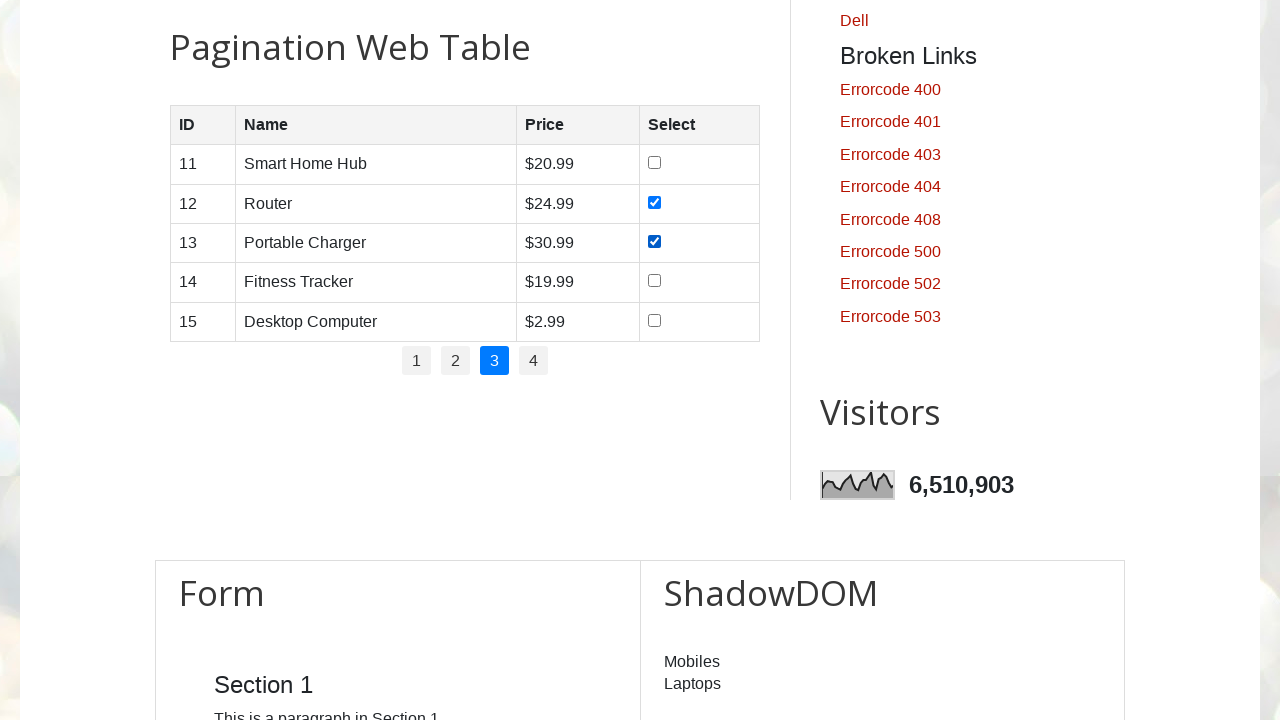

Found 4 columns in row 4
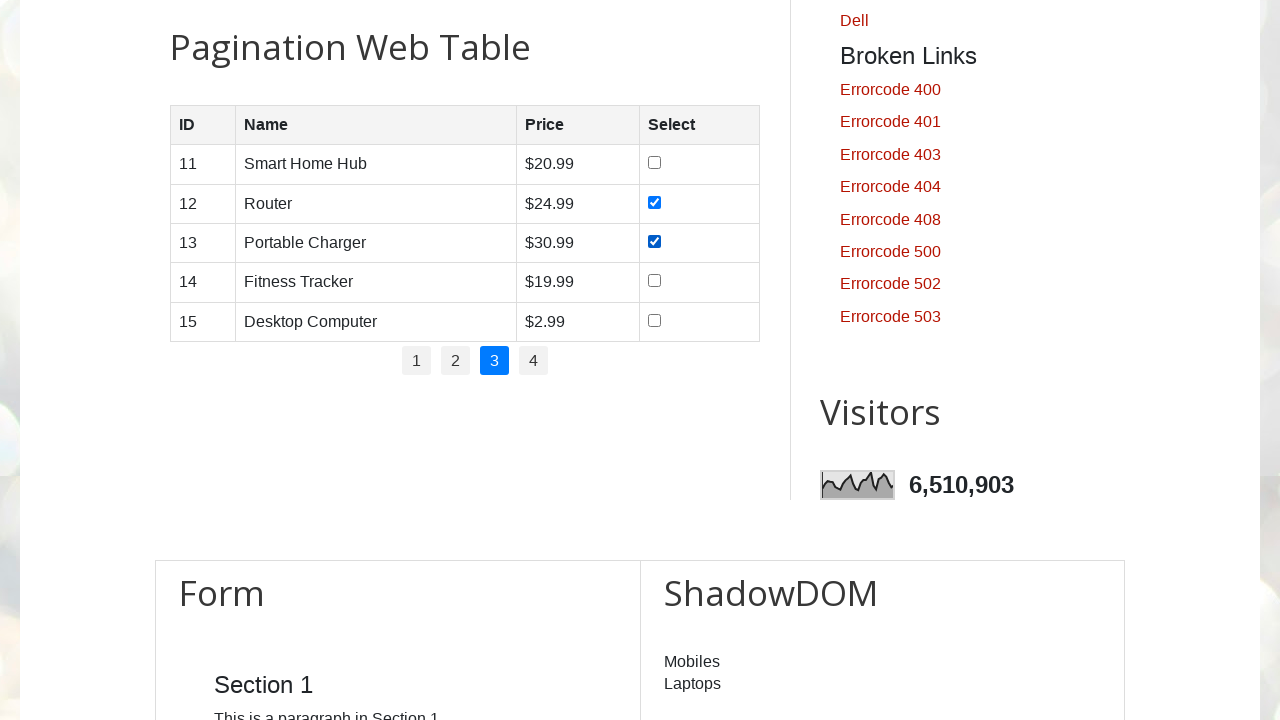

Checked checkbox in row 4 of pagination page 3 at (655, 281) on //table[@id='productTable']//tr[4]//td[4]//input[@type='checkbox']
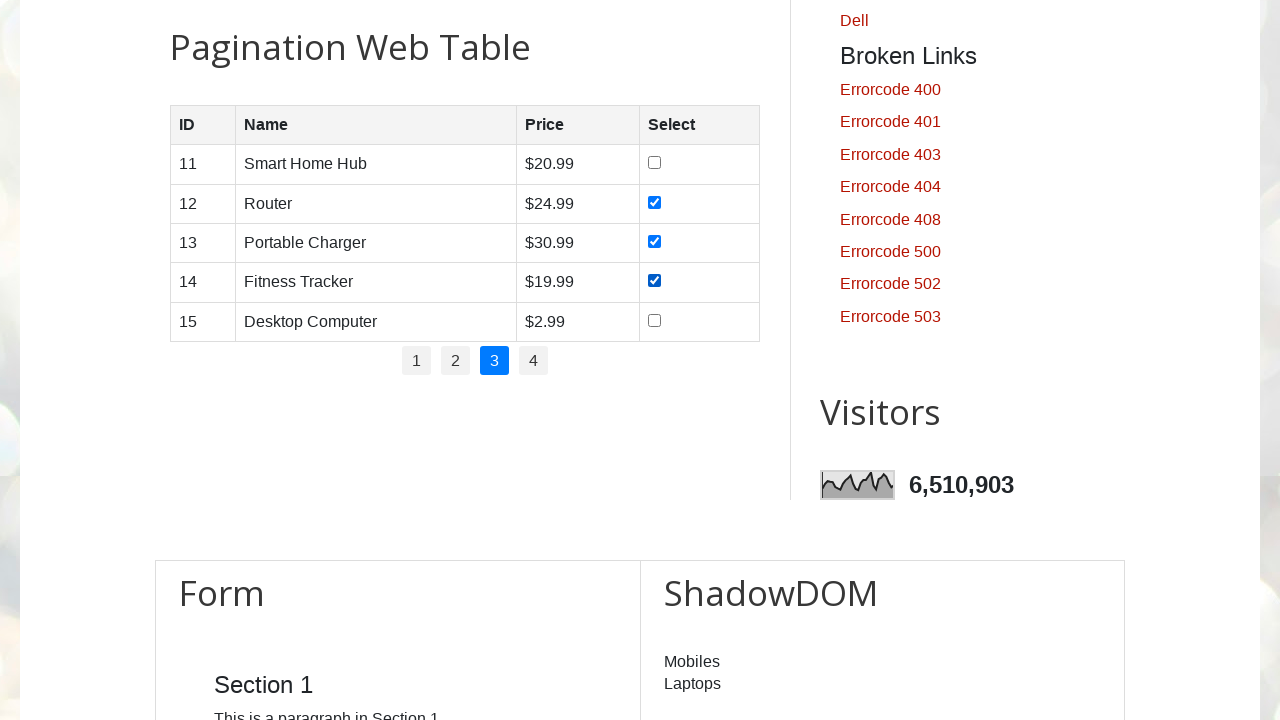

Found 4 columns in row 5
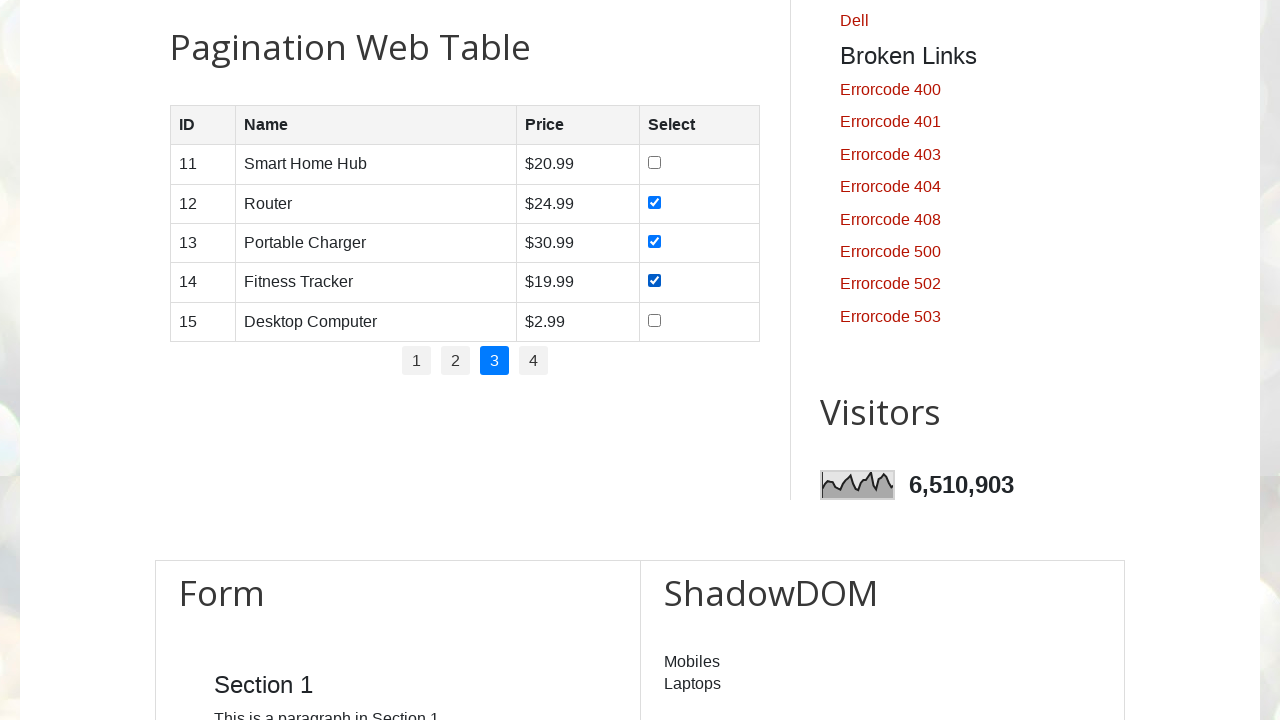

Checked checkbox in row 5 of pagination page 3 at (655, 320) on //table[@id='productTable']//tr[5]//td[4]//input[@type='checkbox']
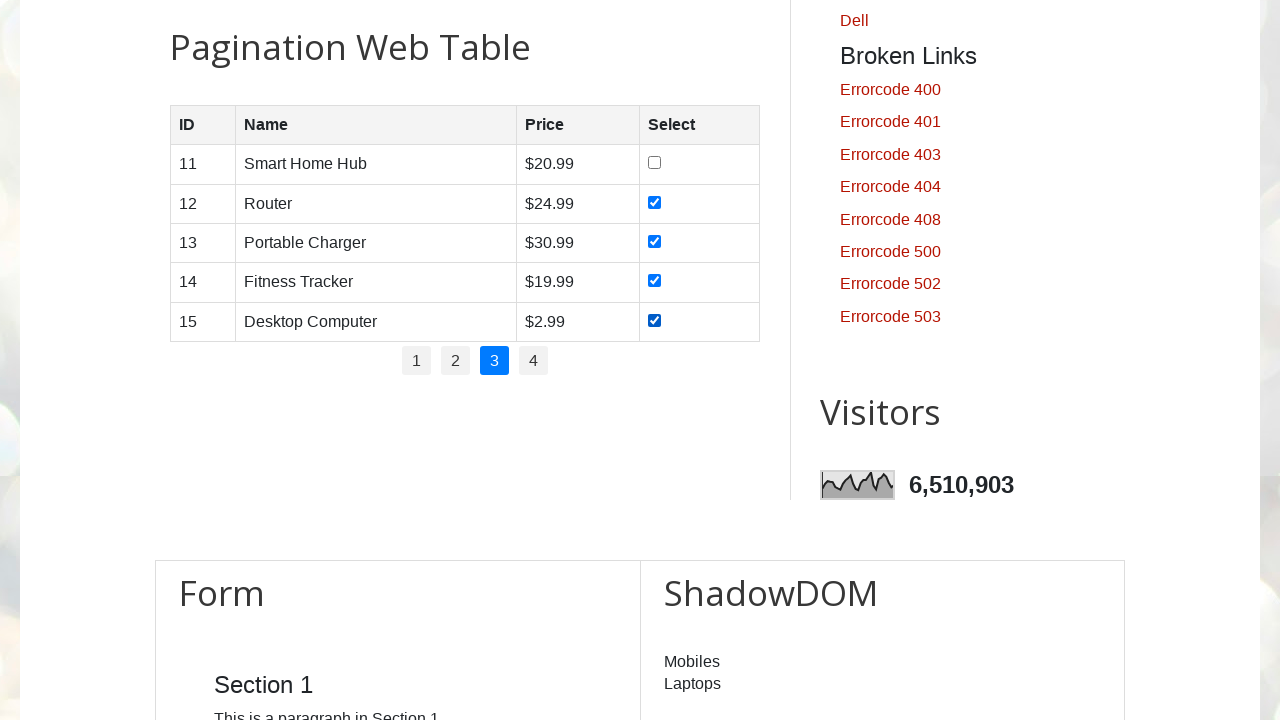

Found 0 columns in row 6
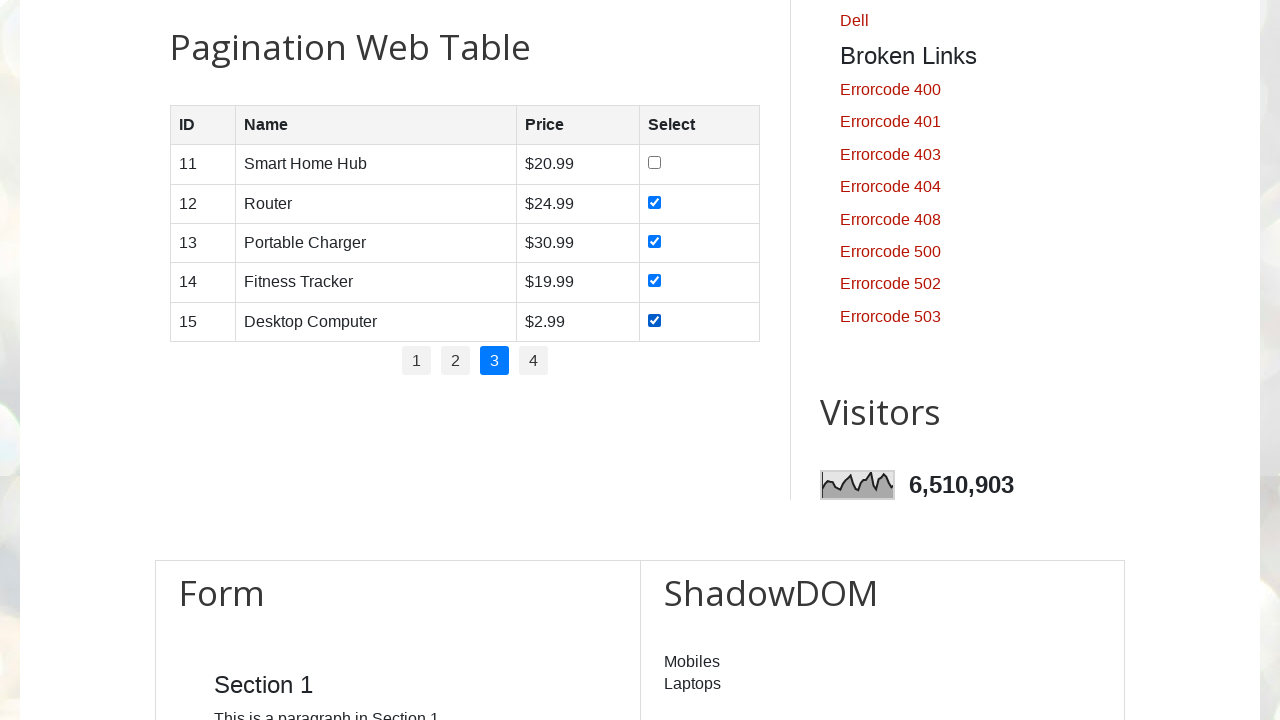

Clicked pagination item 4 at (534, 361) on //ul[@id='pagination']//li[4]
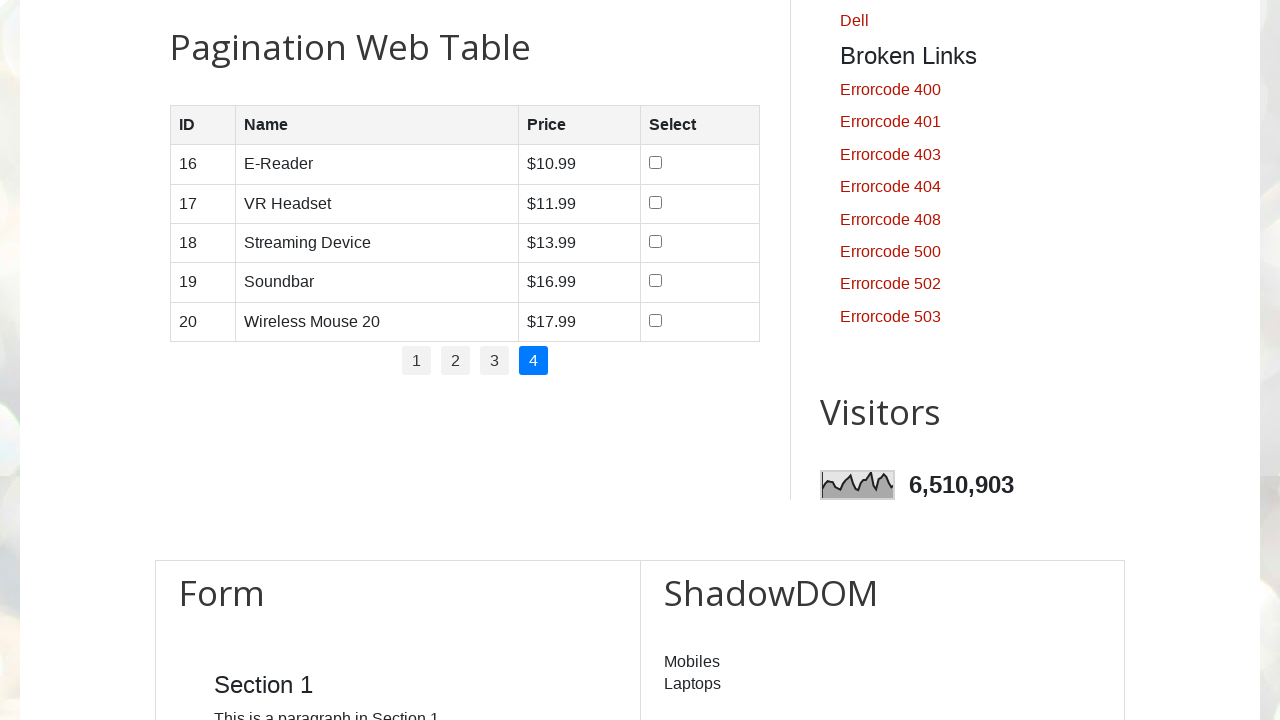

Waited for table to update after pagination click
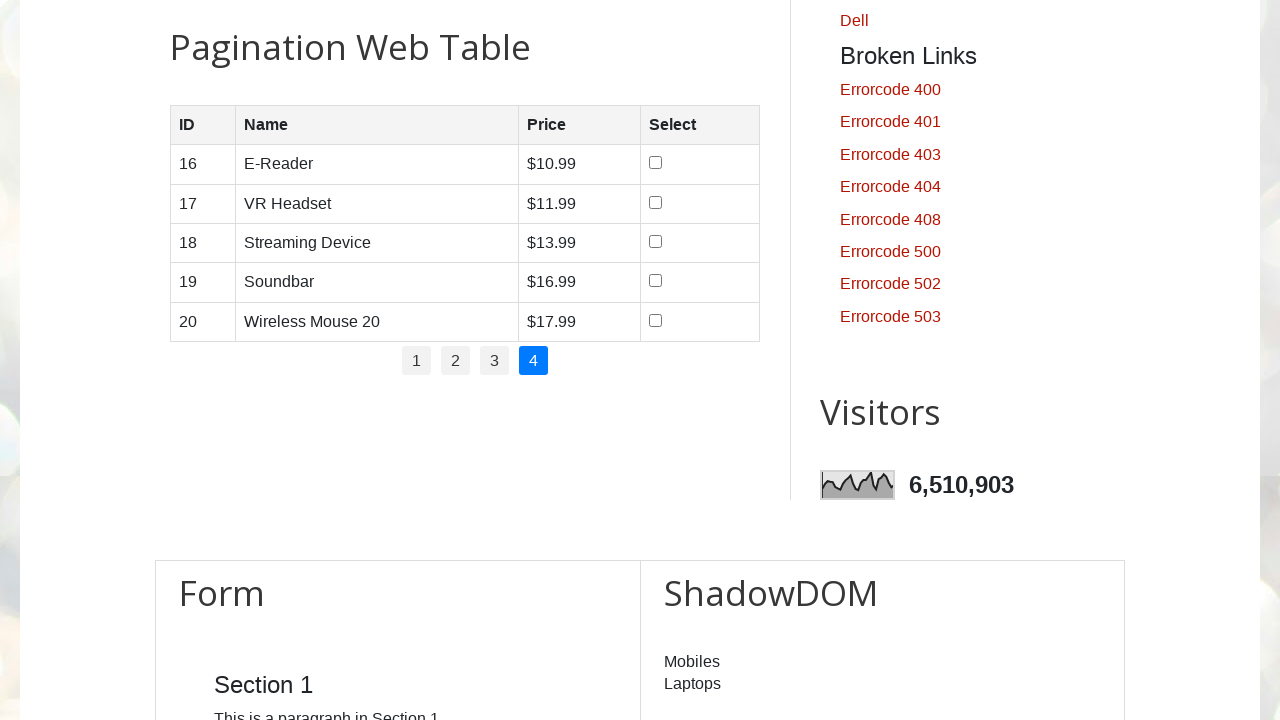

Product table loaded
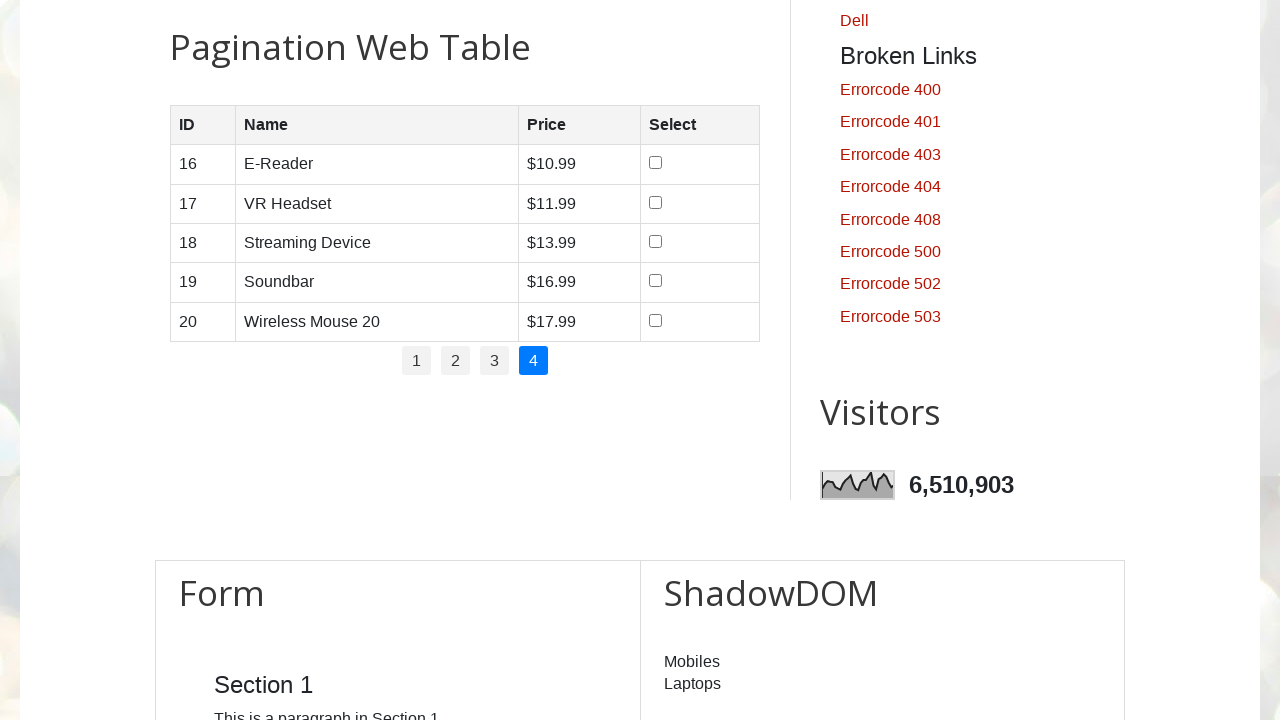

Found 6 total rows in product table (including header)
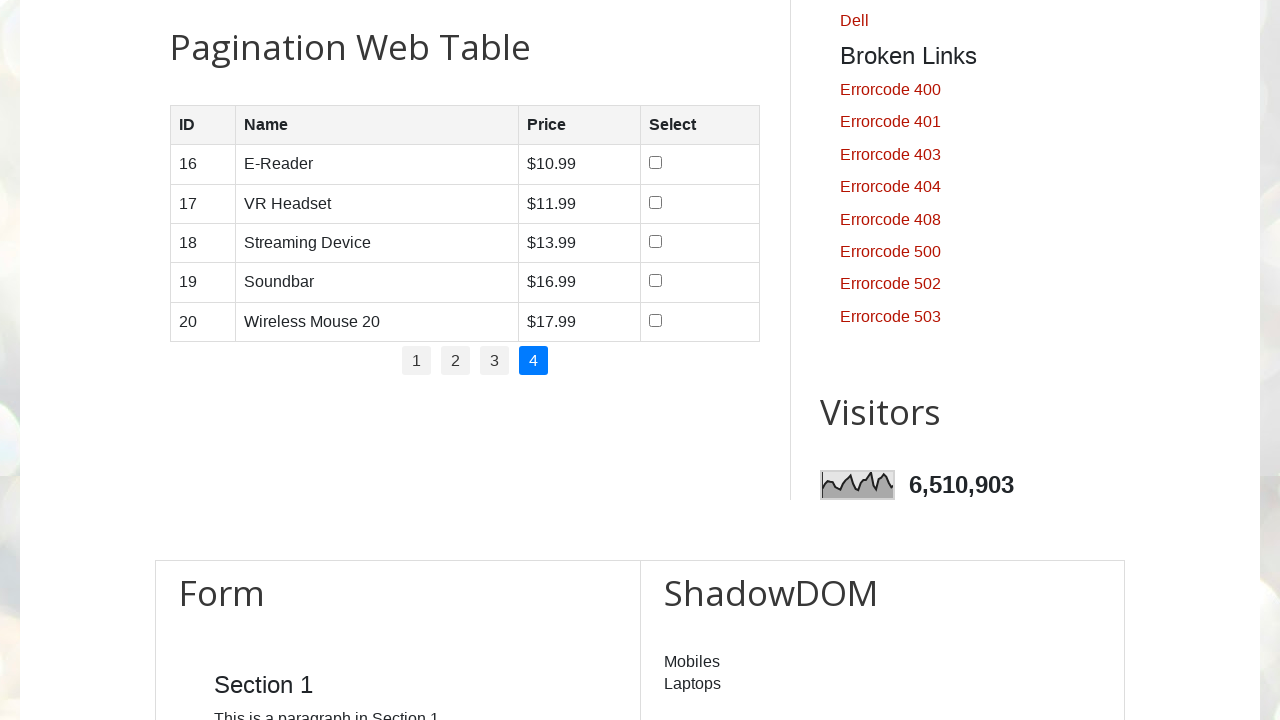

Found 4 columns in row 2
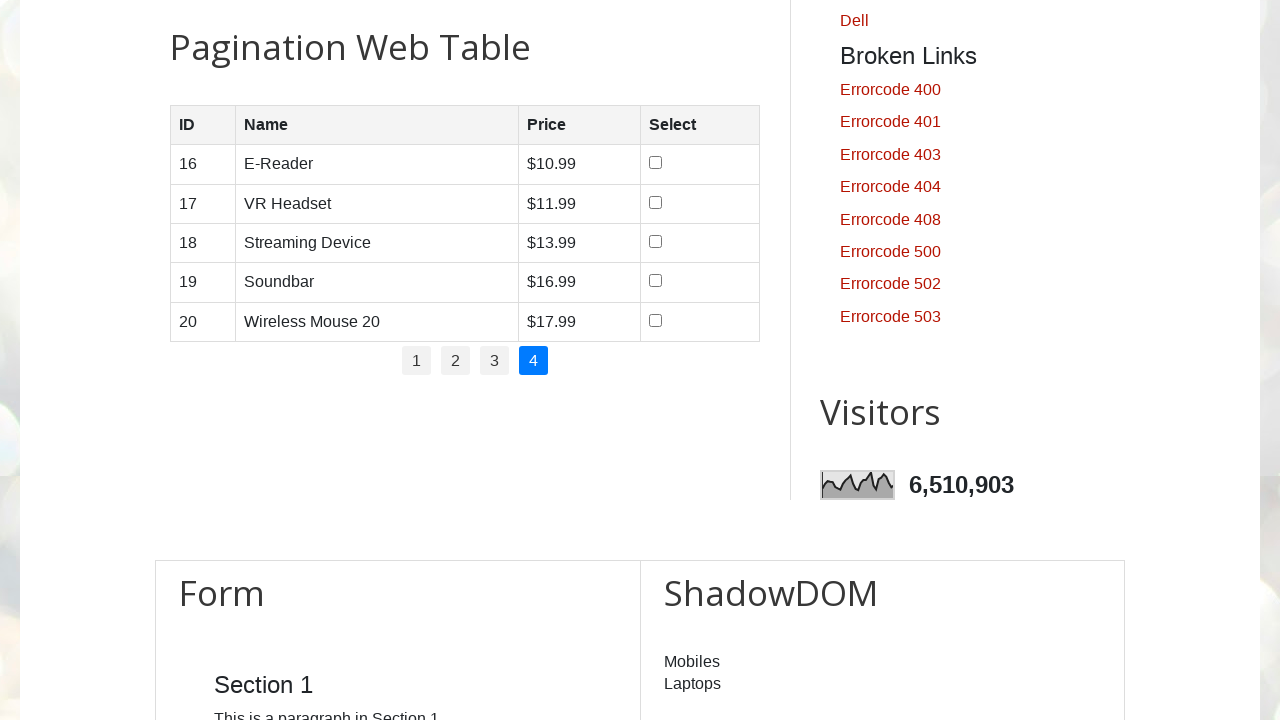

Checked checkbox in row 2 of pagination page 4 at (656, 202) on //table[@id='productTable']//tr[2]//td[4]//input[@type='checkbox']
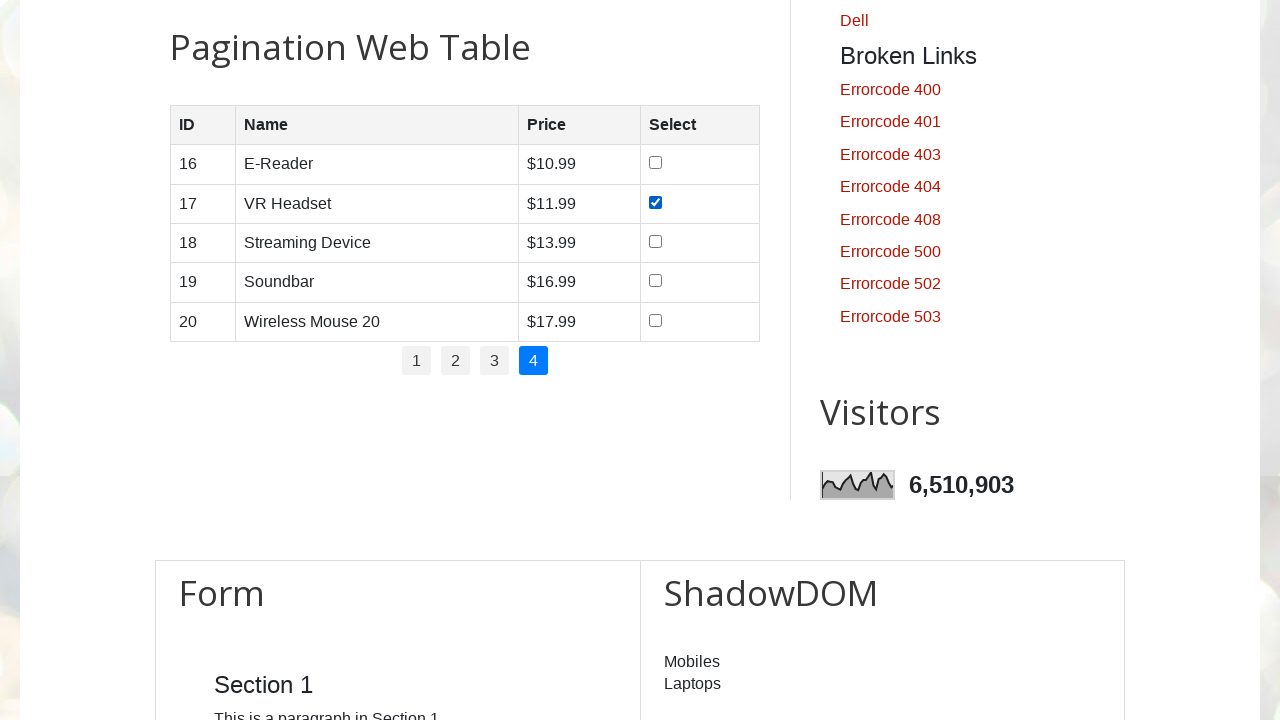

Found 4 columns in row 3
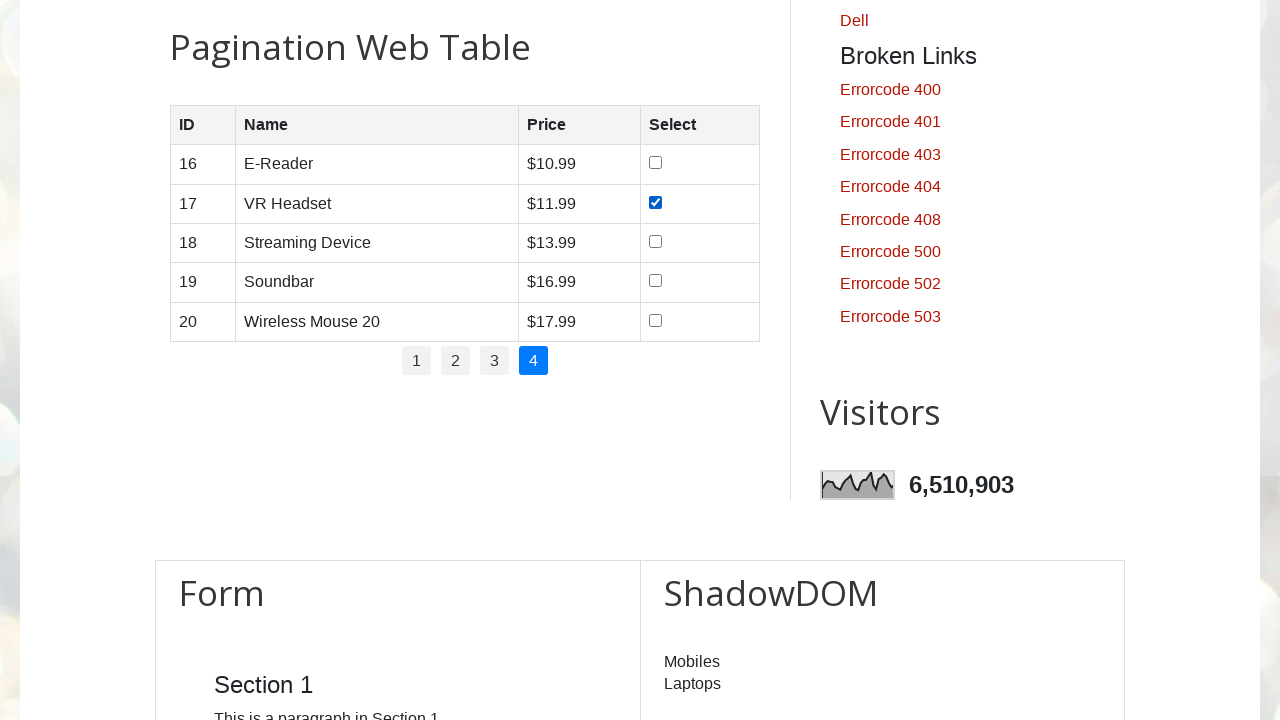

Checked checkbox in row 3 of pagination page 4 at (656, 241) on //table[@id='productTable']//tr[3]//td[4]//input[@type='checkbox']
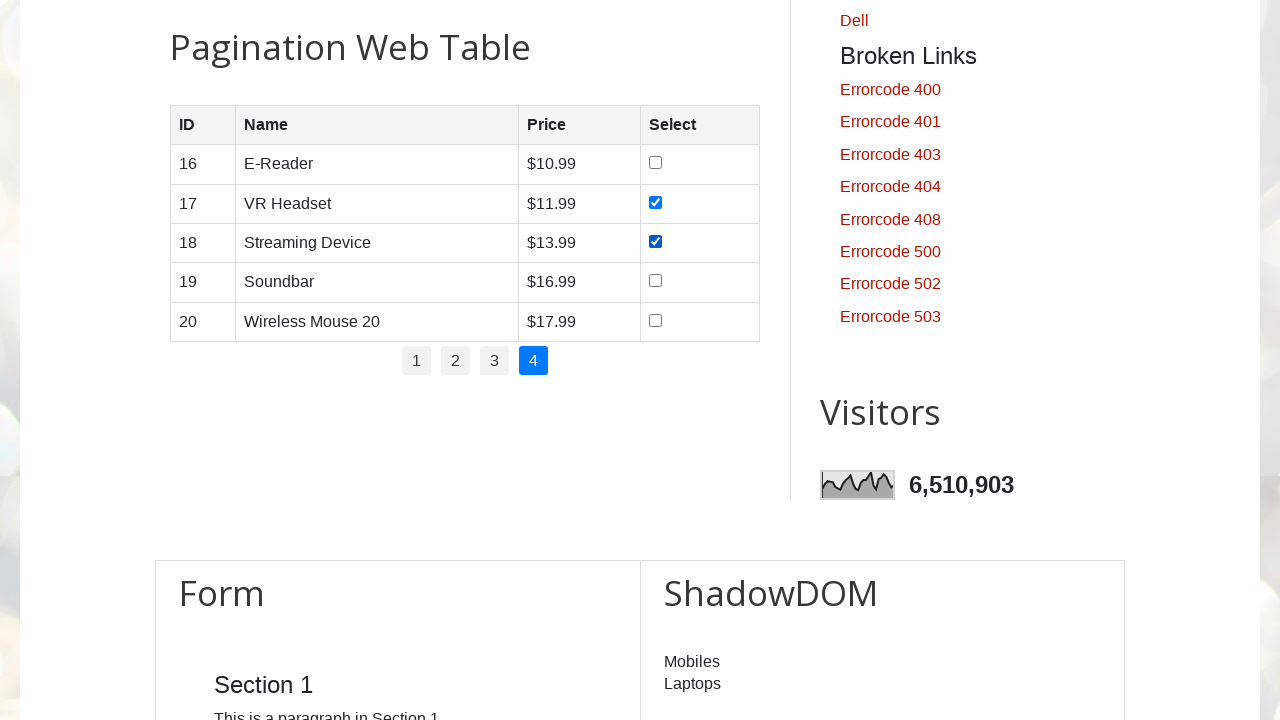

Found 4 columns in row 4
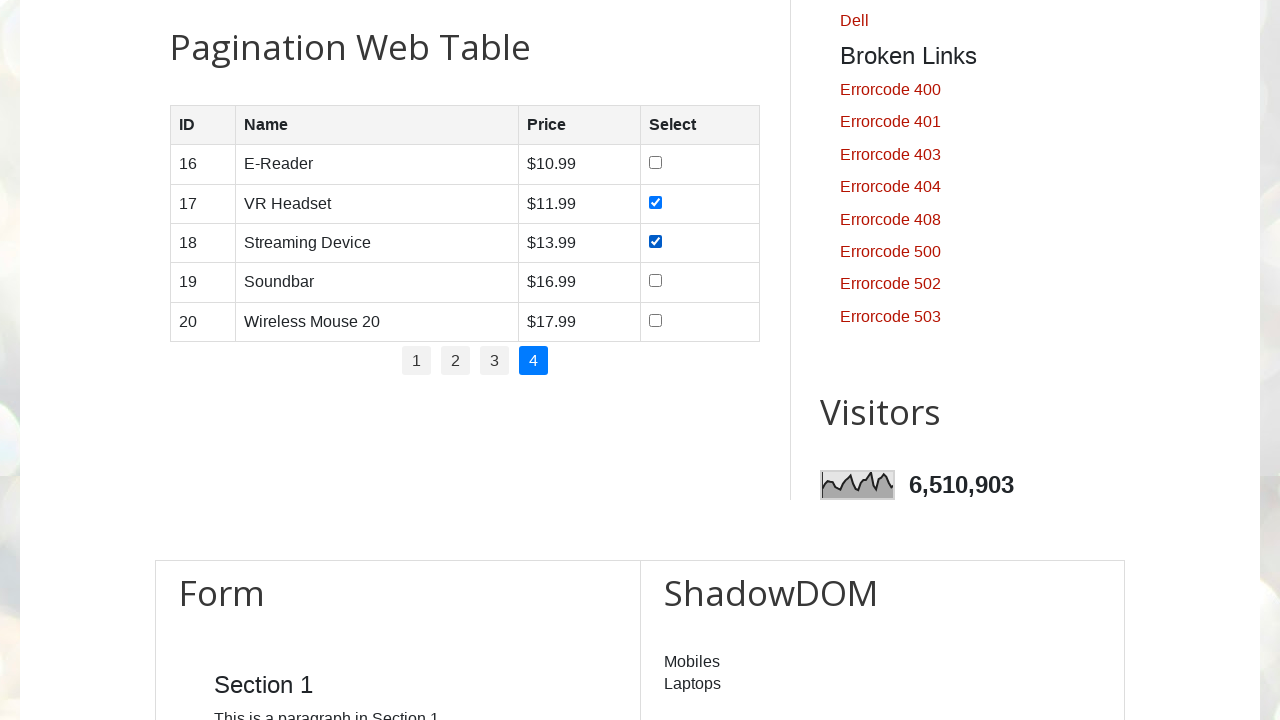

Checked checkbox in row 4 of pagination page 4 at (656, 281) on //table[@id='productTable']//tr[4]//td[4]//input[@type='checkbox']
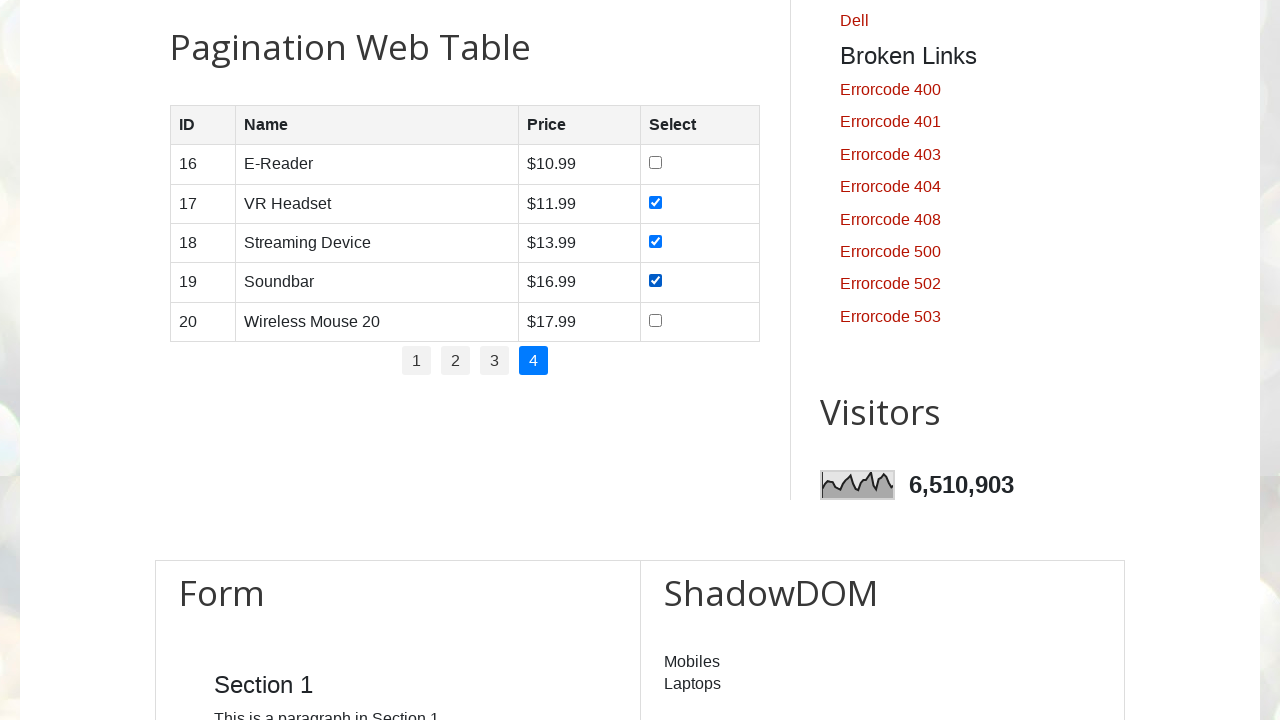

Found 4 columns in row 5
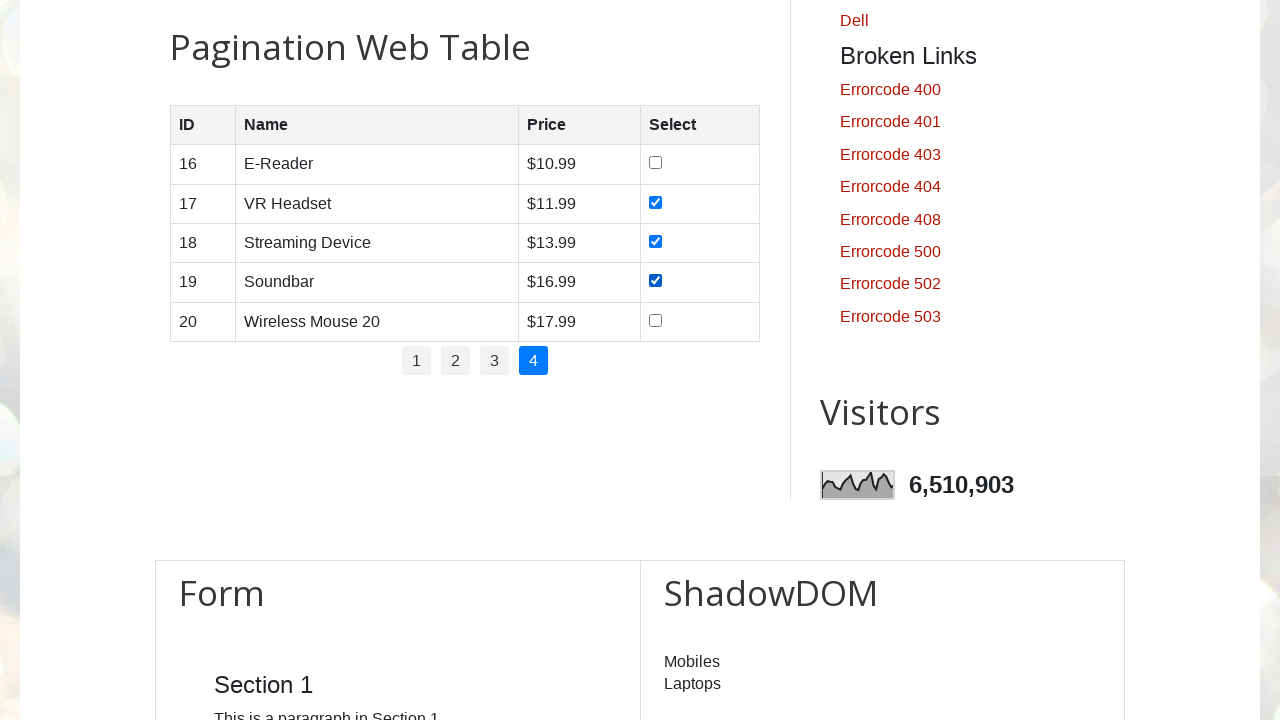

Checked checkbox in row 5 of pagination page 4 at (656, 320) on //table[@id='productTable']//tr[5]//td[4]//input[@type='checkbox']
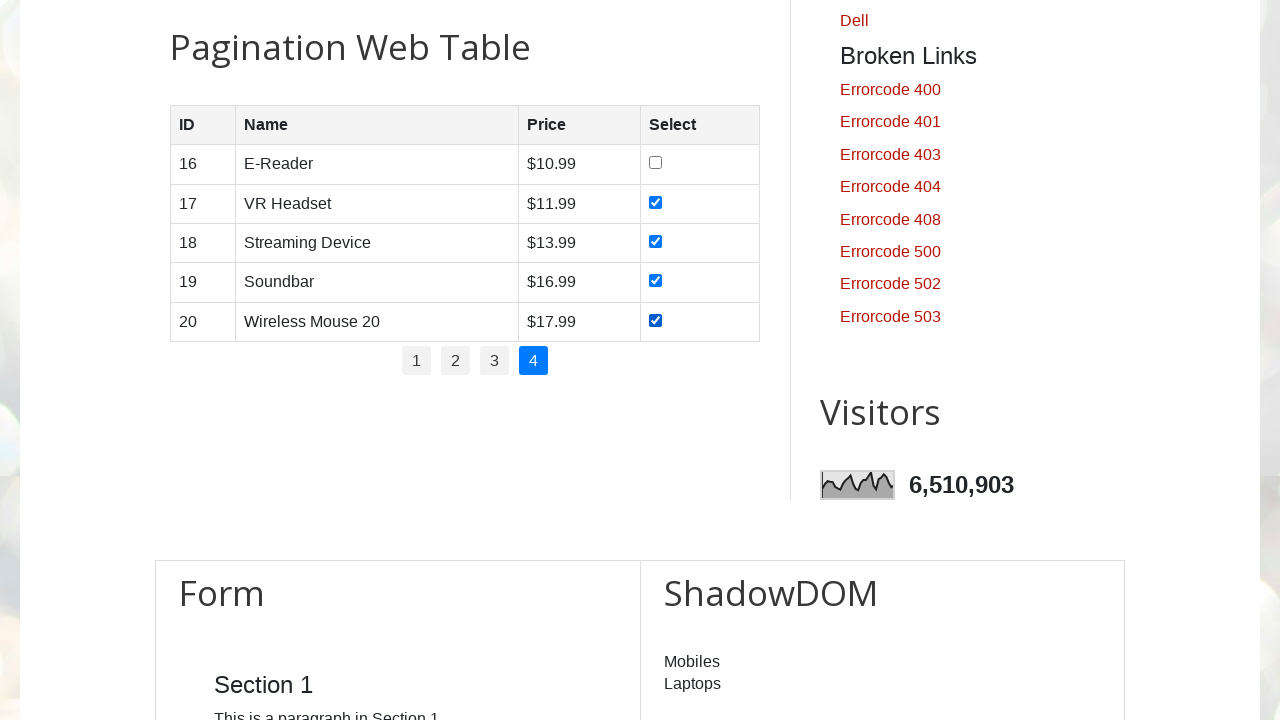

Found 0 columns in row 6
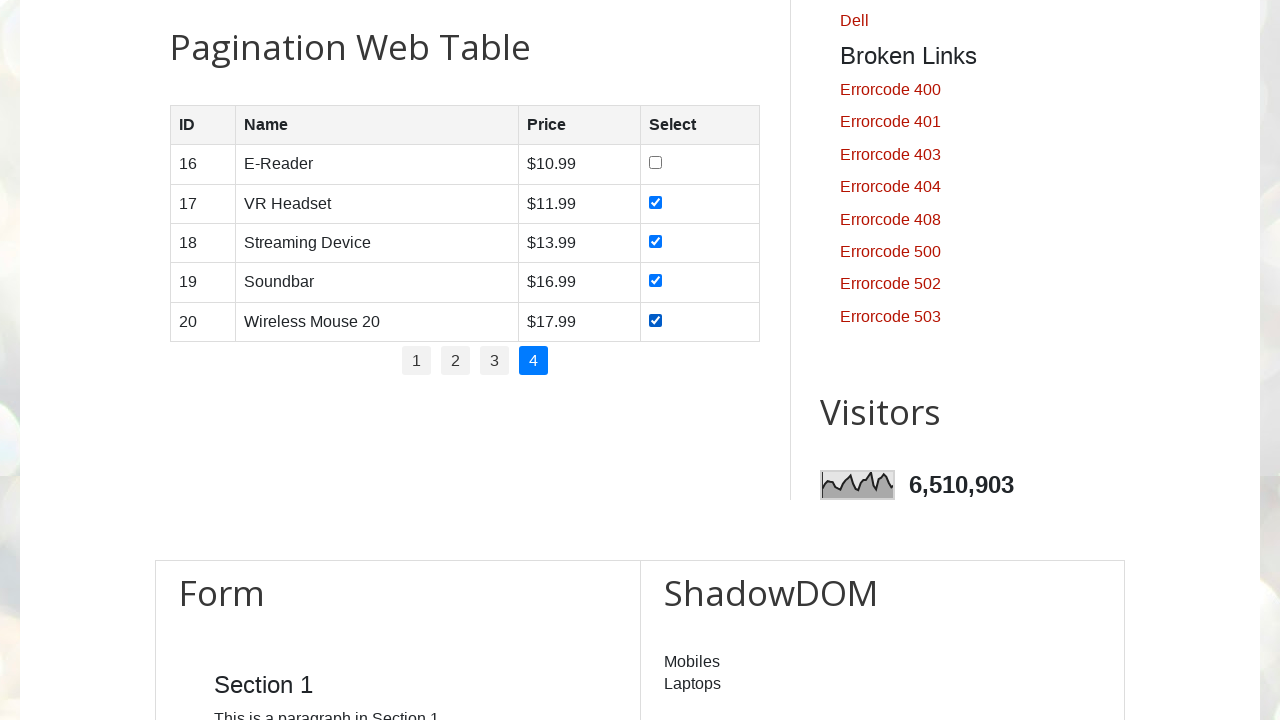

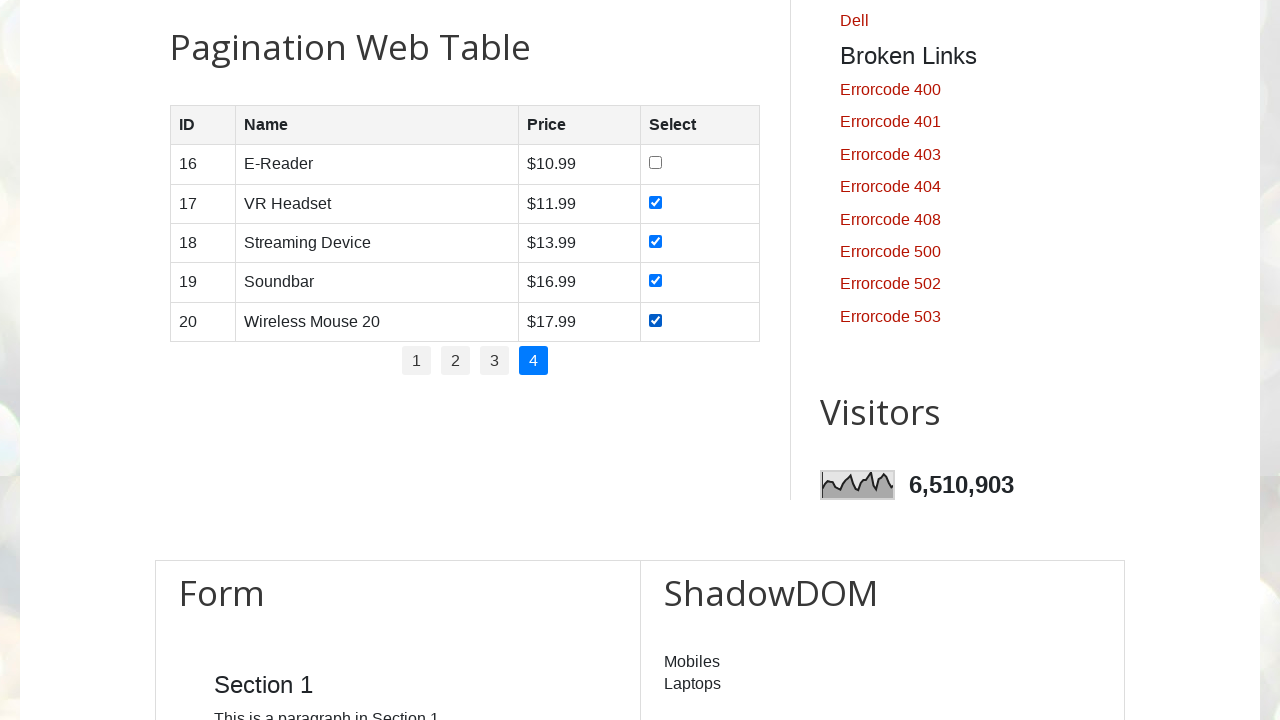